Tests date picker calendar functionality by clicking on a date picker field and navigating through months to select a specific date (June 5, 2025)

Starting URL: https://www.hyrtutorials.com/p/calendar-practice.html

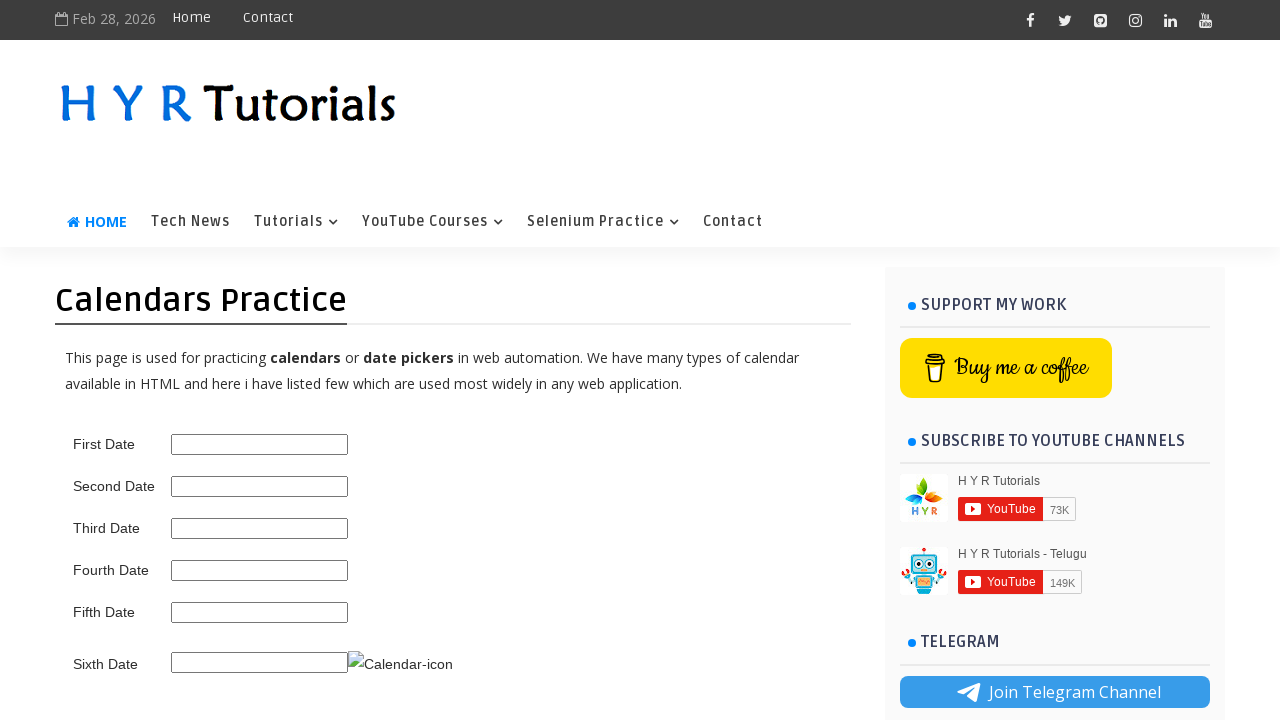

Clicked on the second date picker to open the calendar at (260, 486) on #second_date_picker
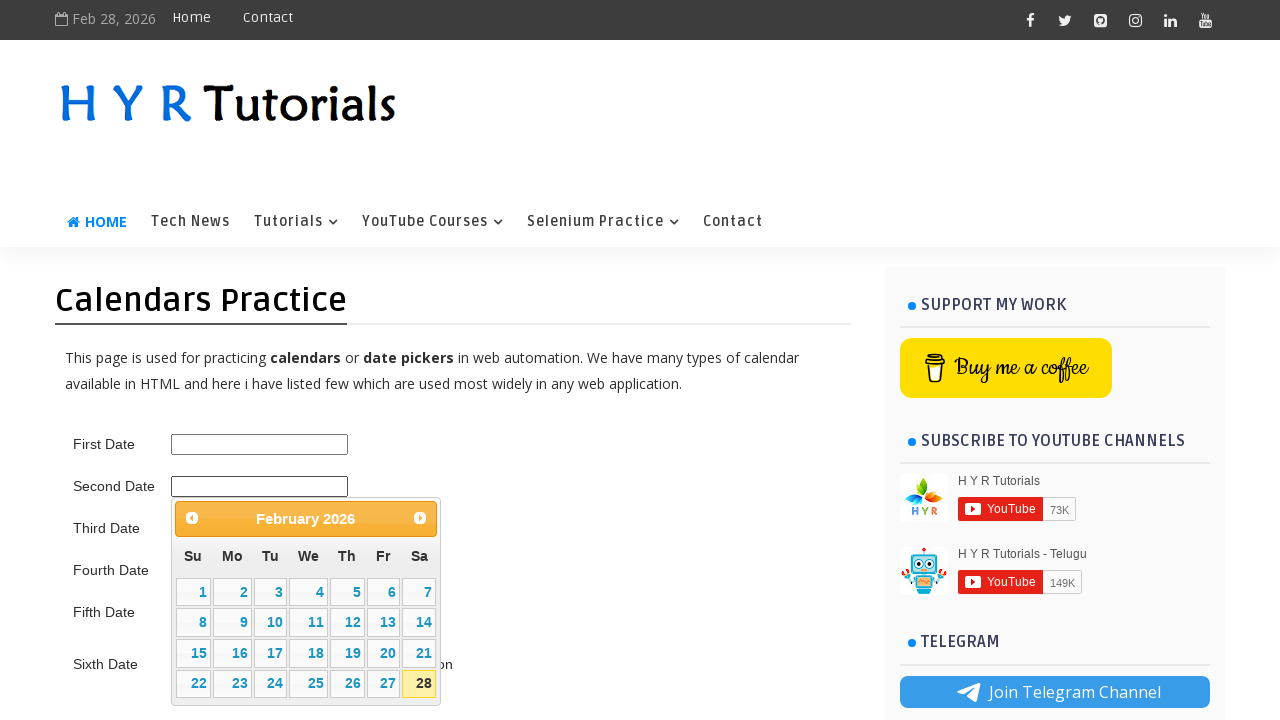

Calendar appeared with title element visible
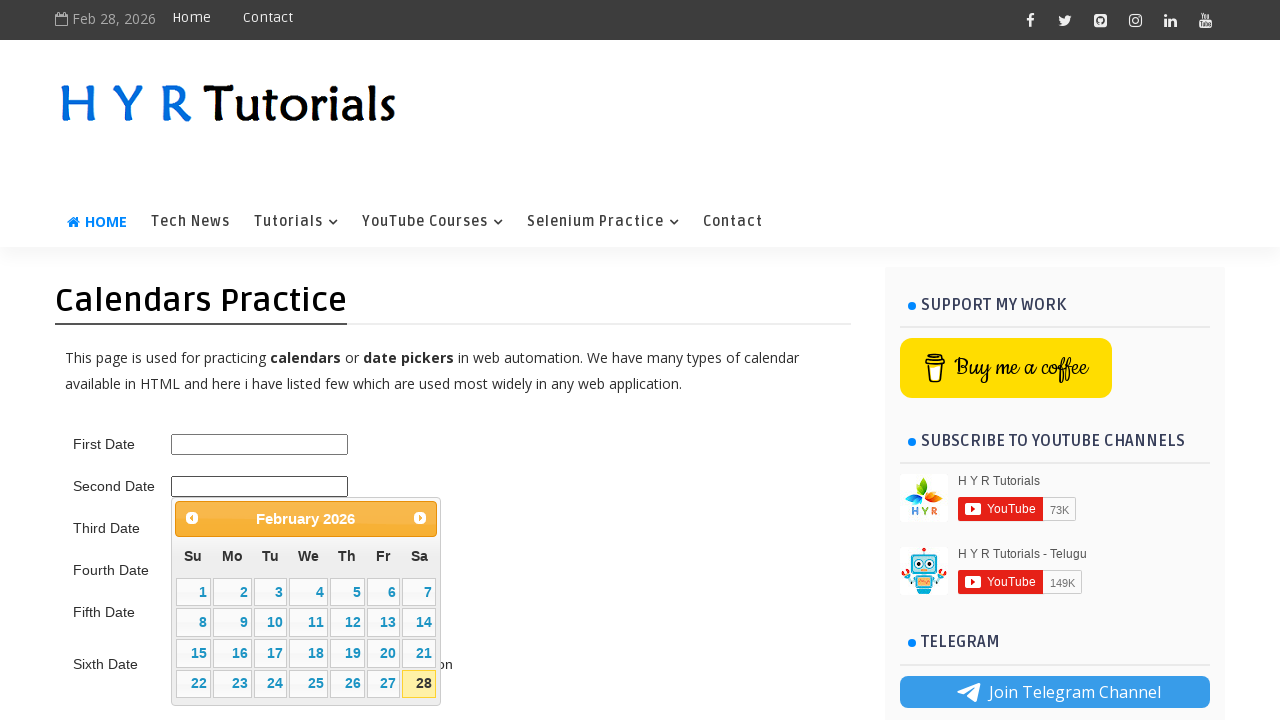

Retrieved current calendar month/year: 1/2026
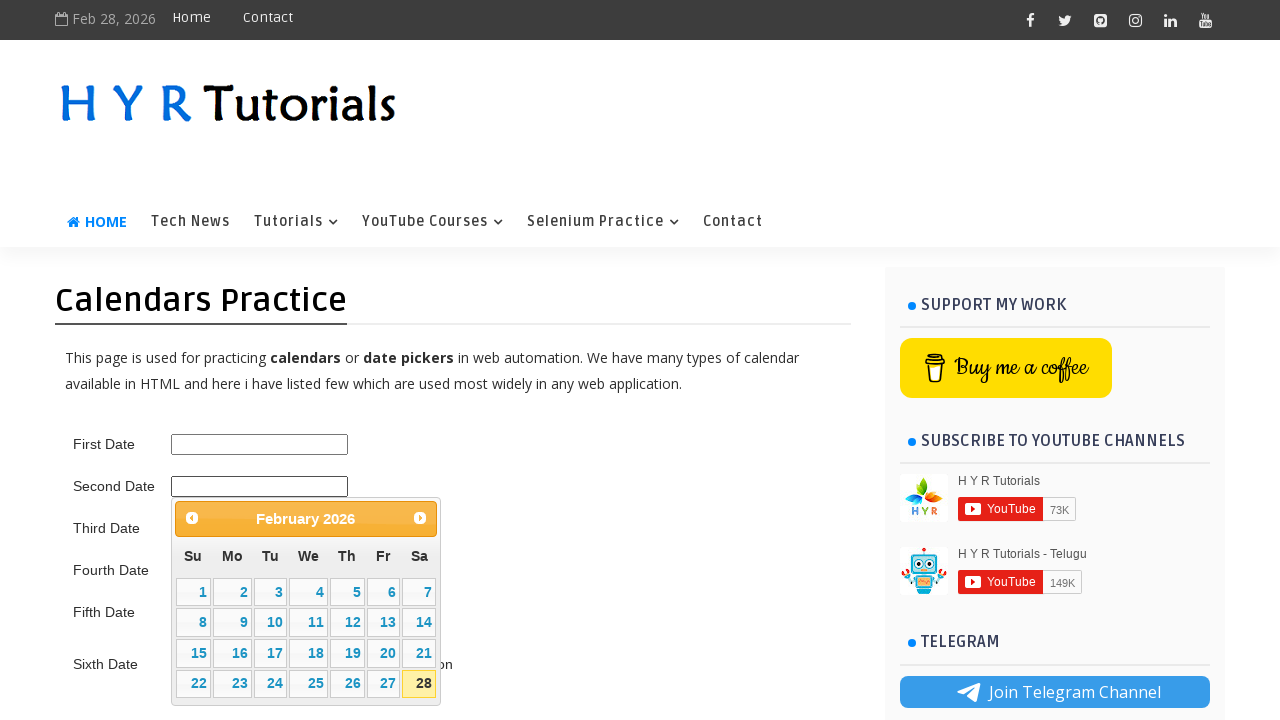

Clicked next button to navigate forward in calendar at (420, 518) on .ui-datepicker-next
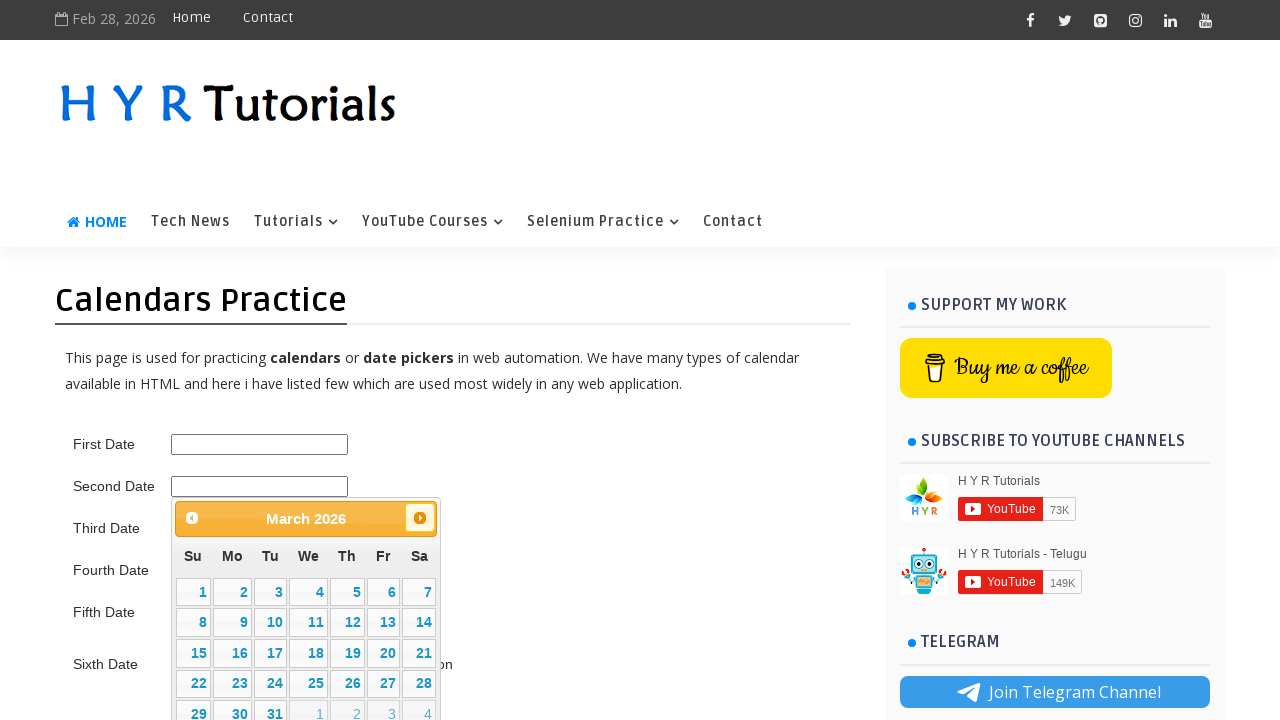

Waited for calendar to update after navigation
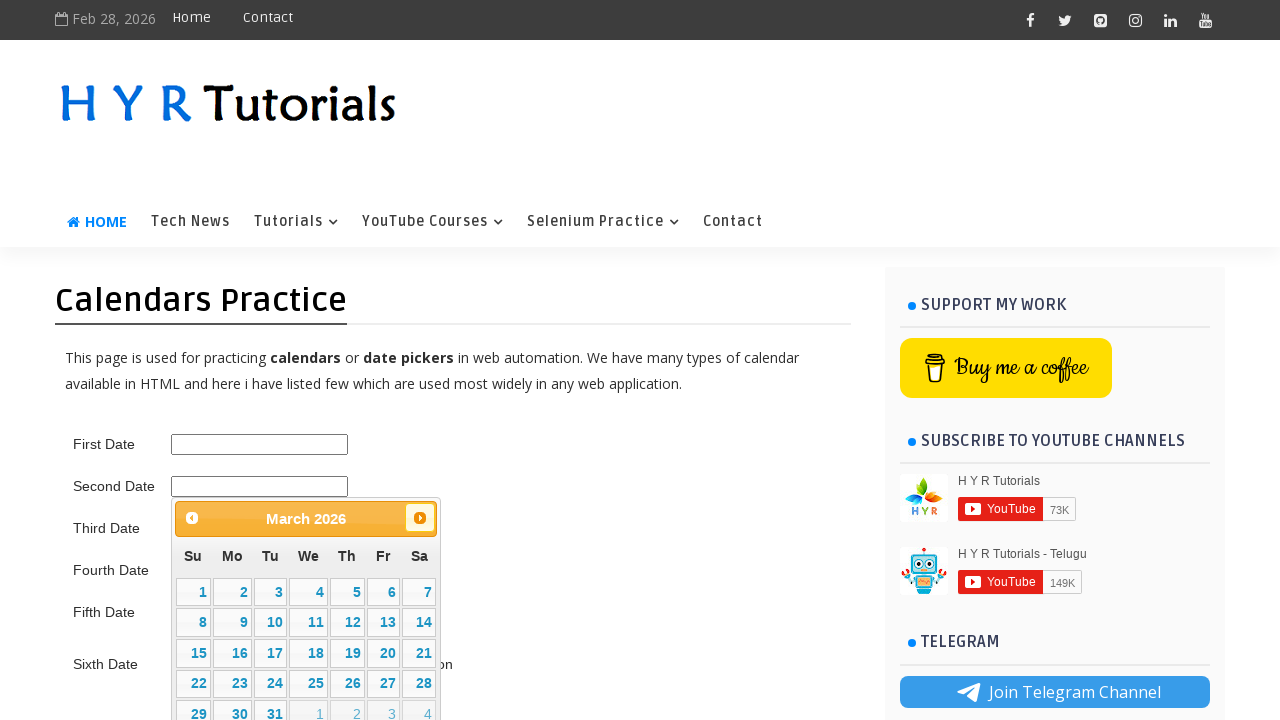

Updated current month/year: 2/2026
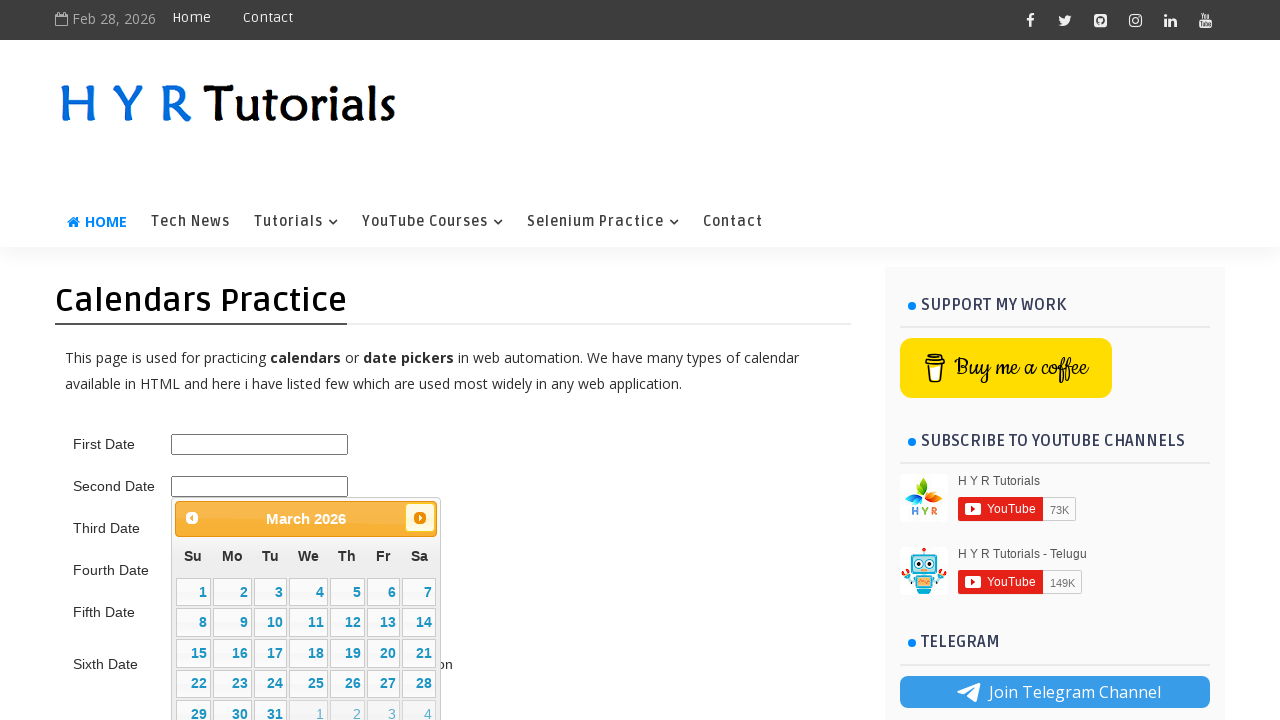

Clicked next button to navigate forward in calendar at (420, 518) on .ui-datepicker-next
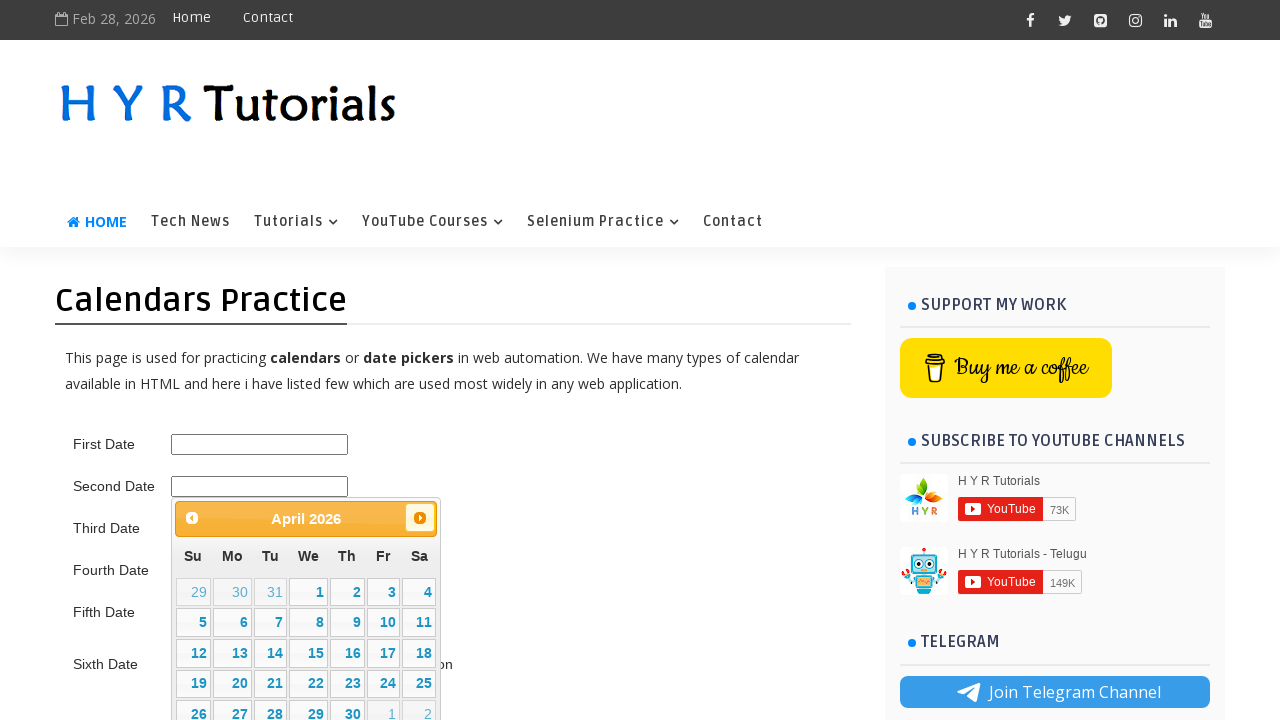

Waited for calendar to update after navigation
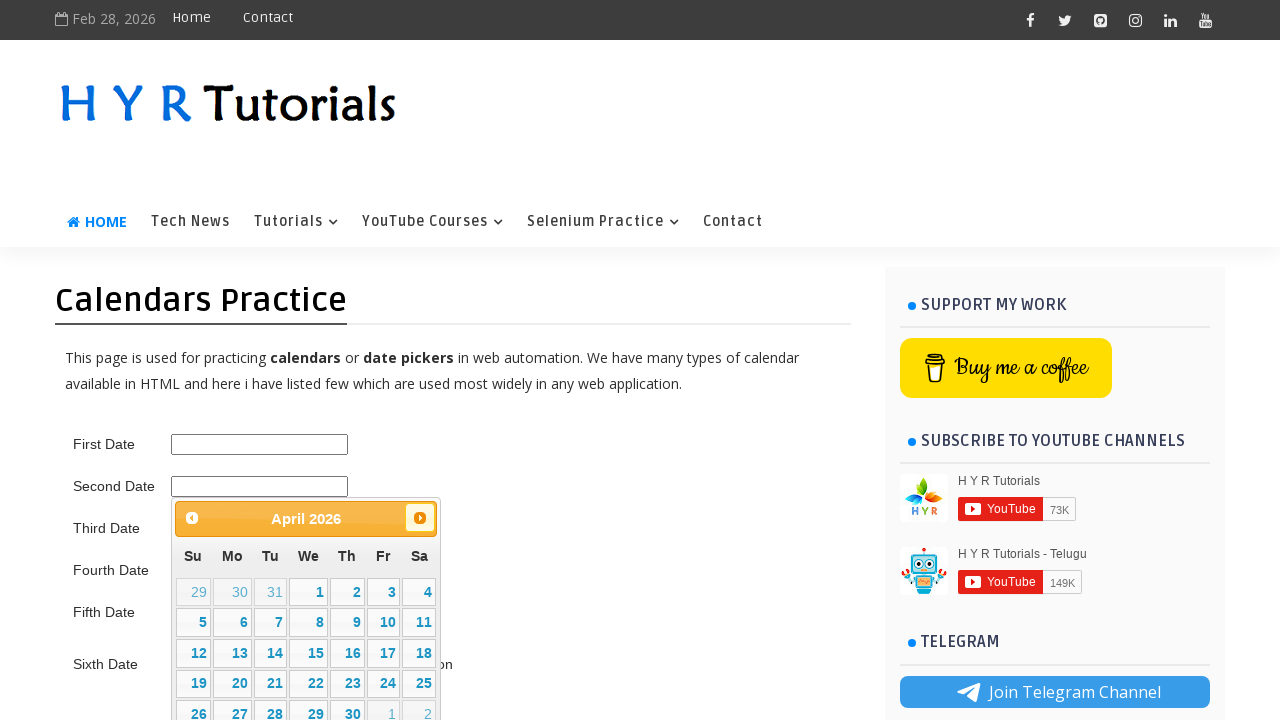

Updated current month/year: 3/2026
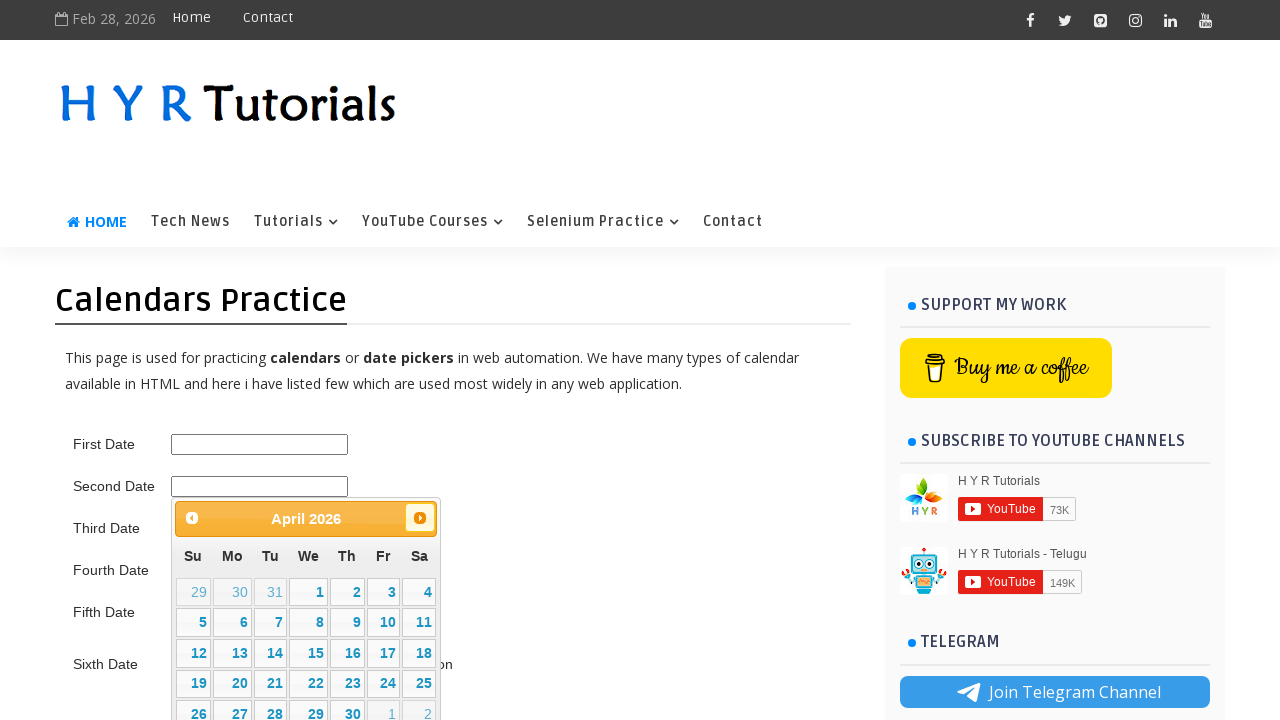

Clicked next button to navigate forward in calendar at (420, 518) on .ui-datepicker-next
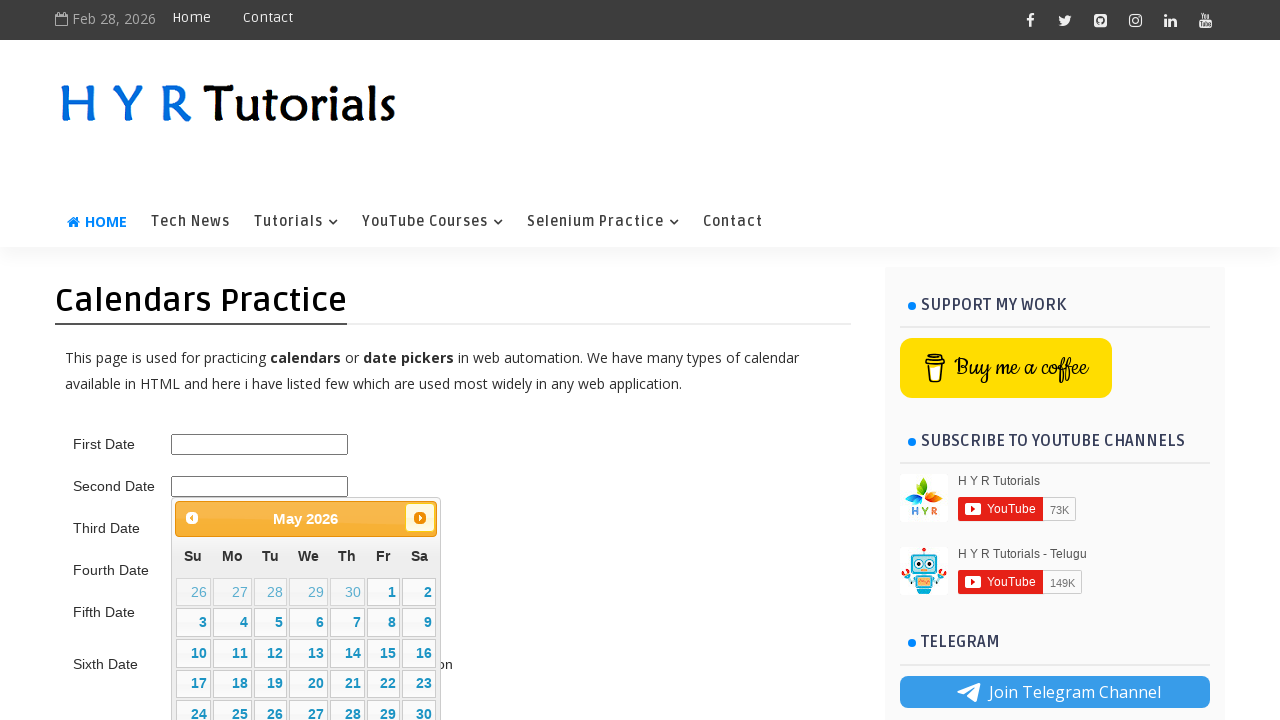

Waited for calendar to update after navigation
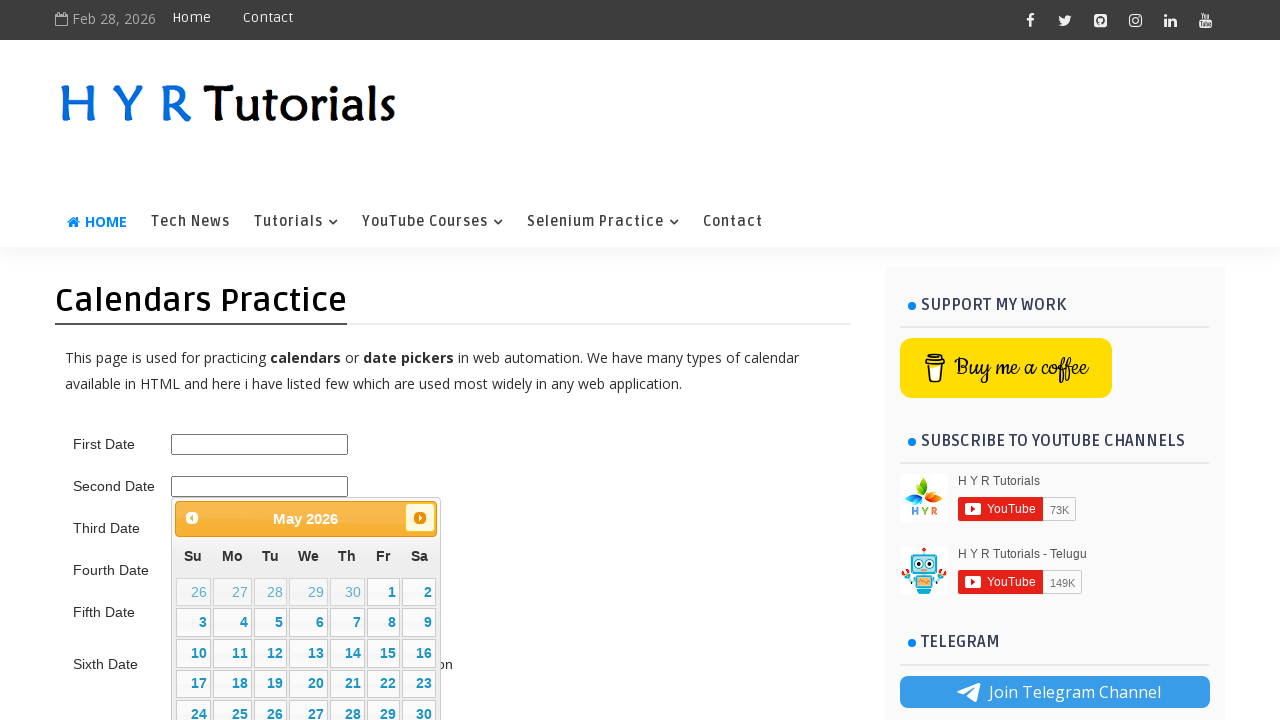

Updated current month/year: 4/2026
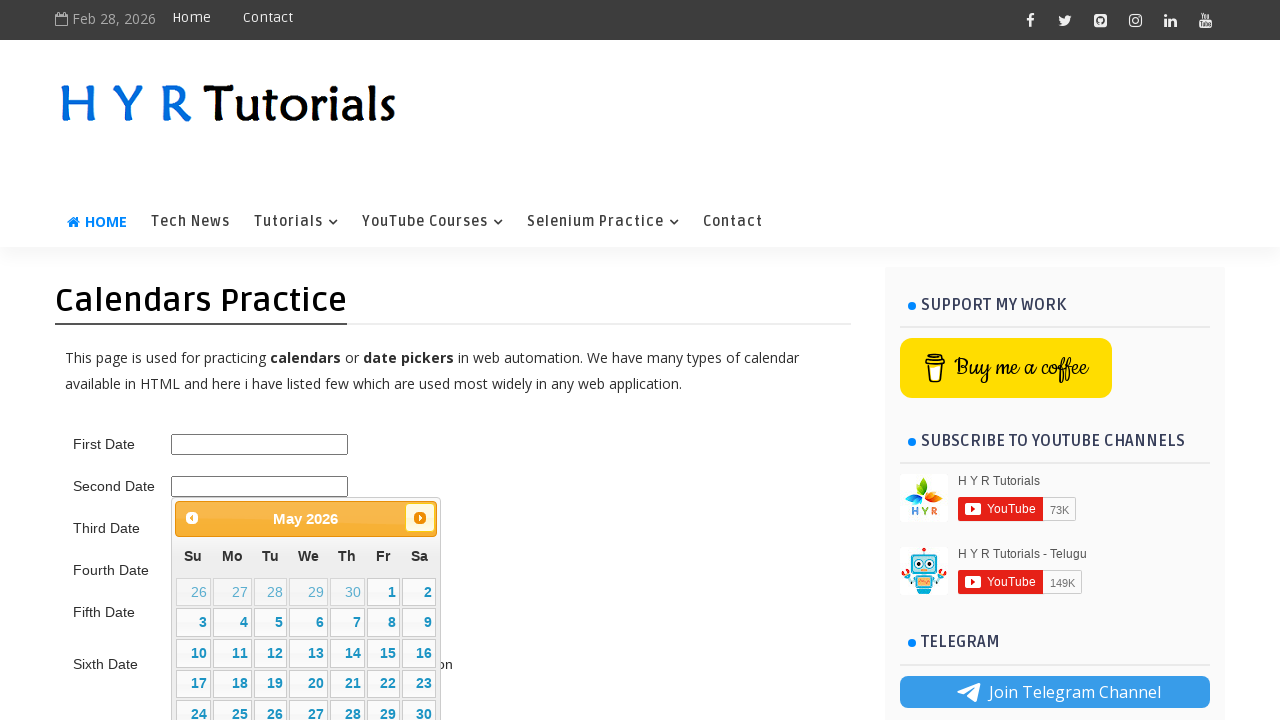

Clicked next button to navigate forward in calendar at (420, 518) on .ui-datepicker-next
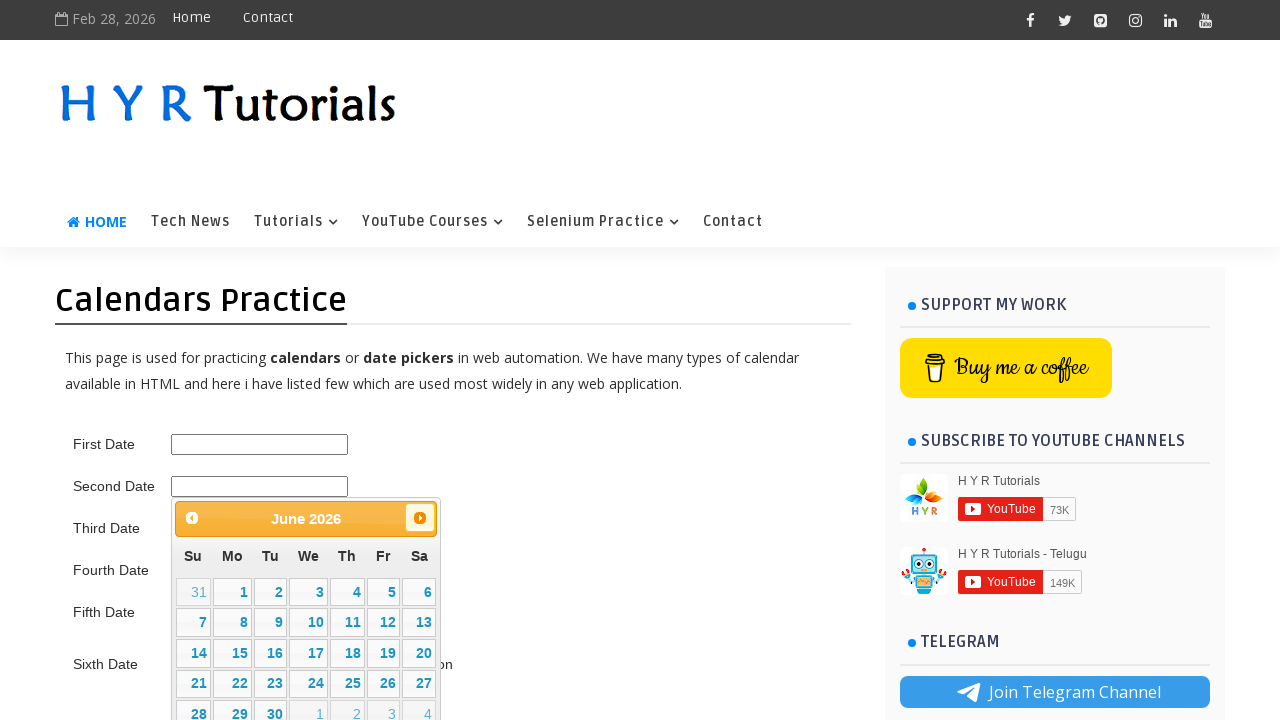

Waited for calendar to update after navigation
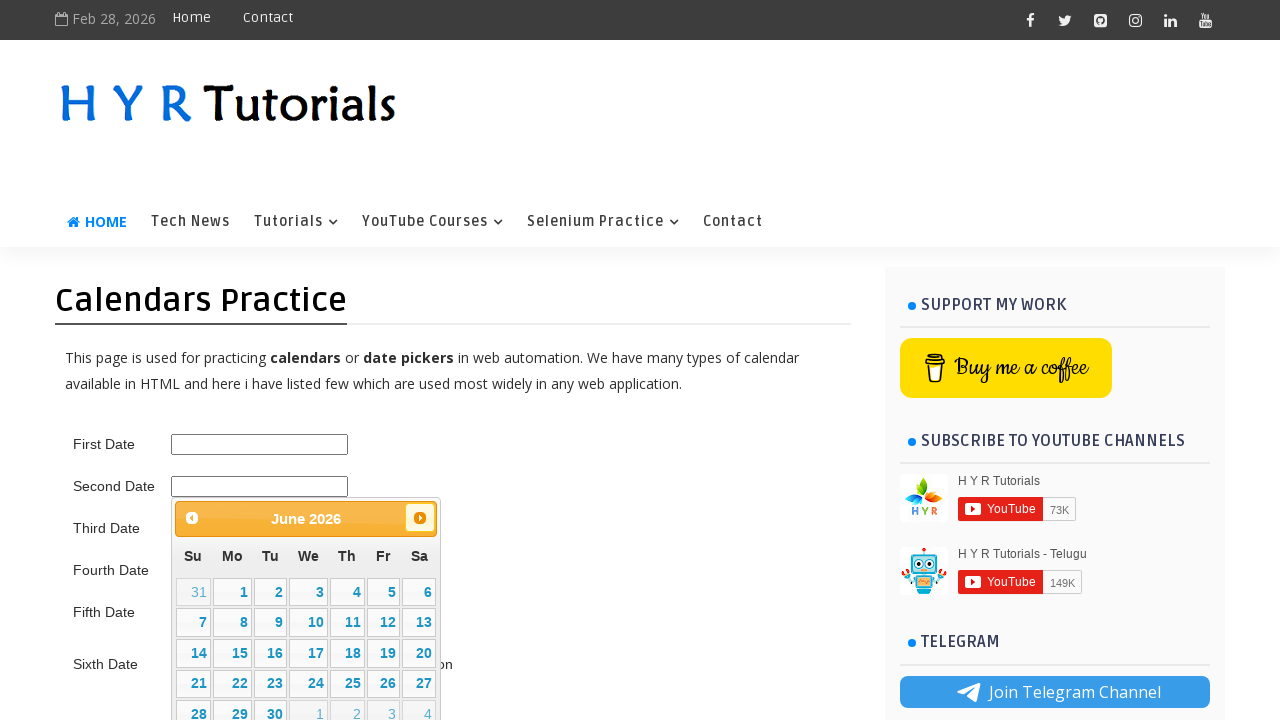

Updated current month/year: 5/2026
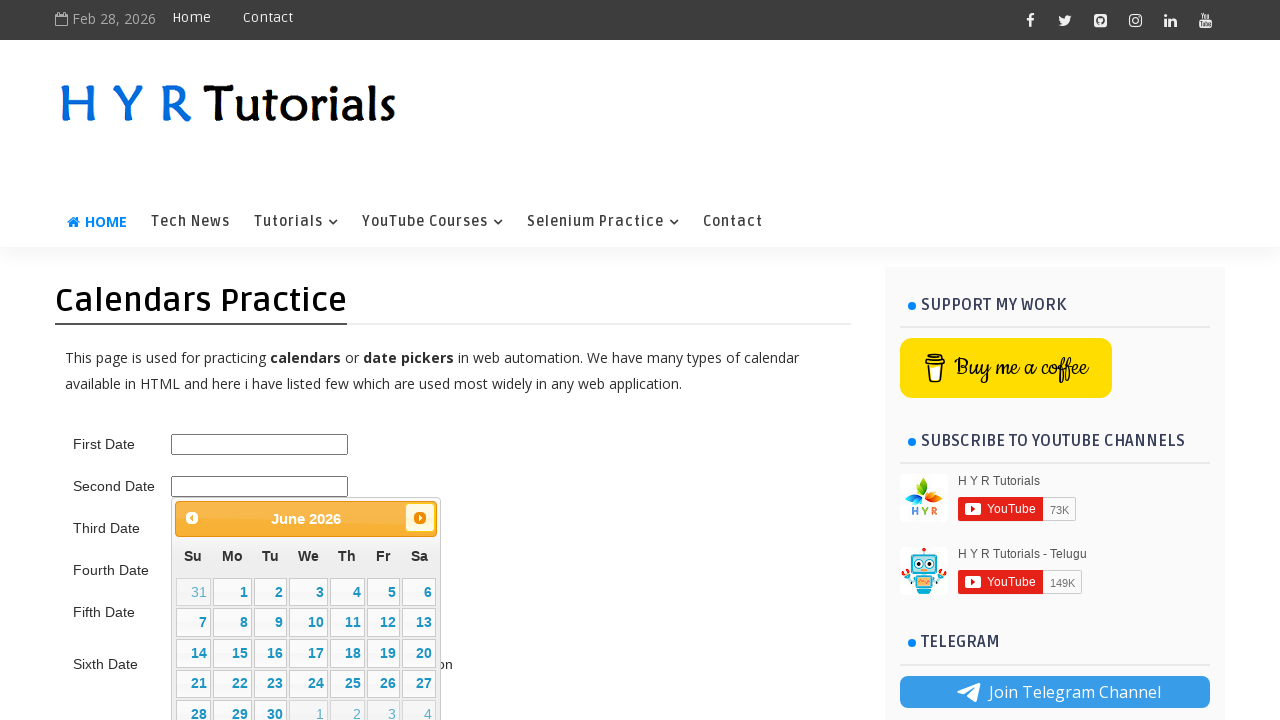

Clicked previous button to navigate backward in calendar at (192, 518) on .ui-datepicker-prev
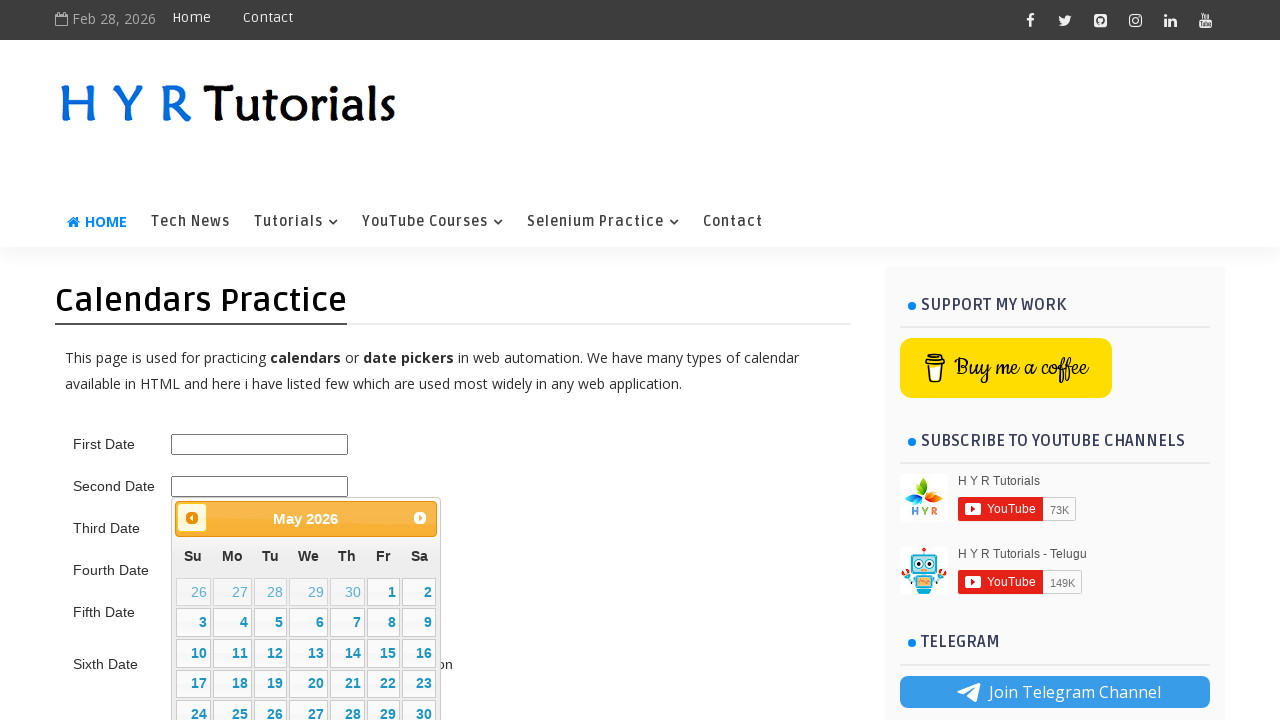

Waited for calendar to update after navigation
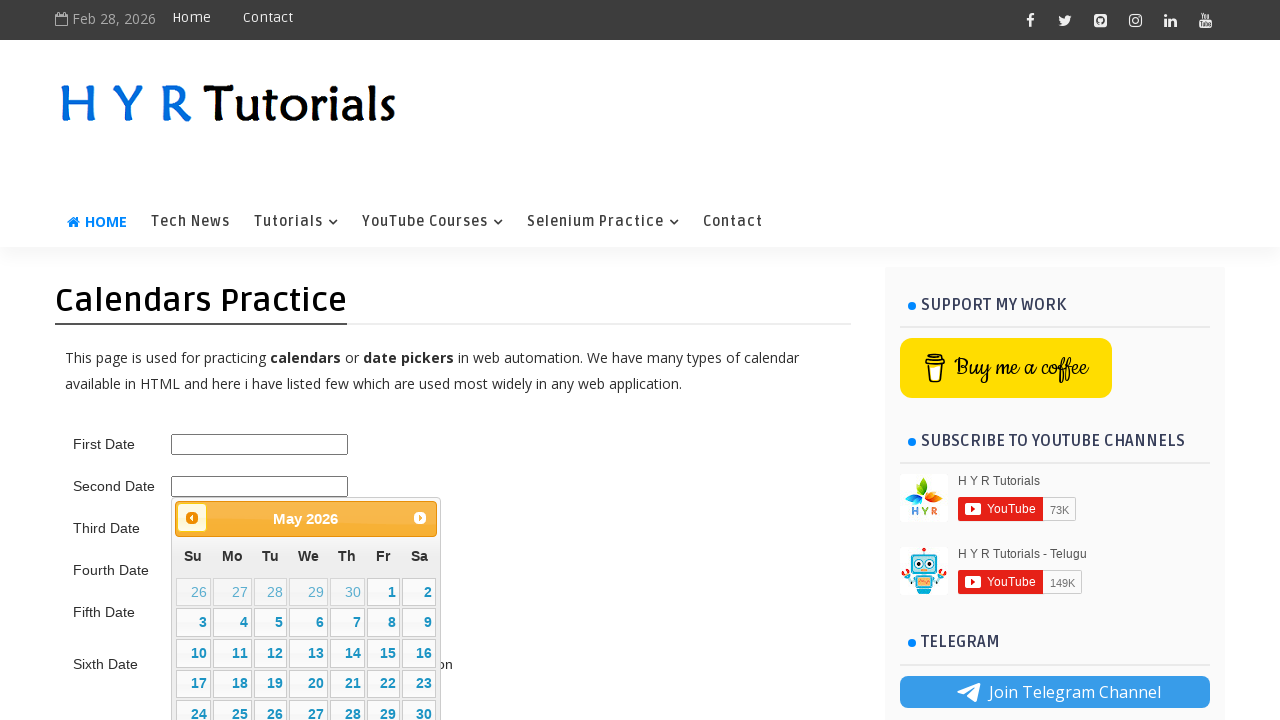

Updated current month/year: 4/2026
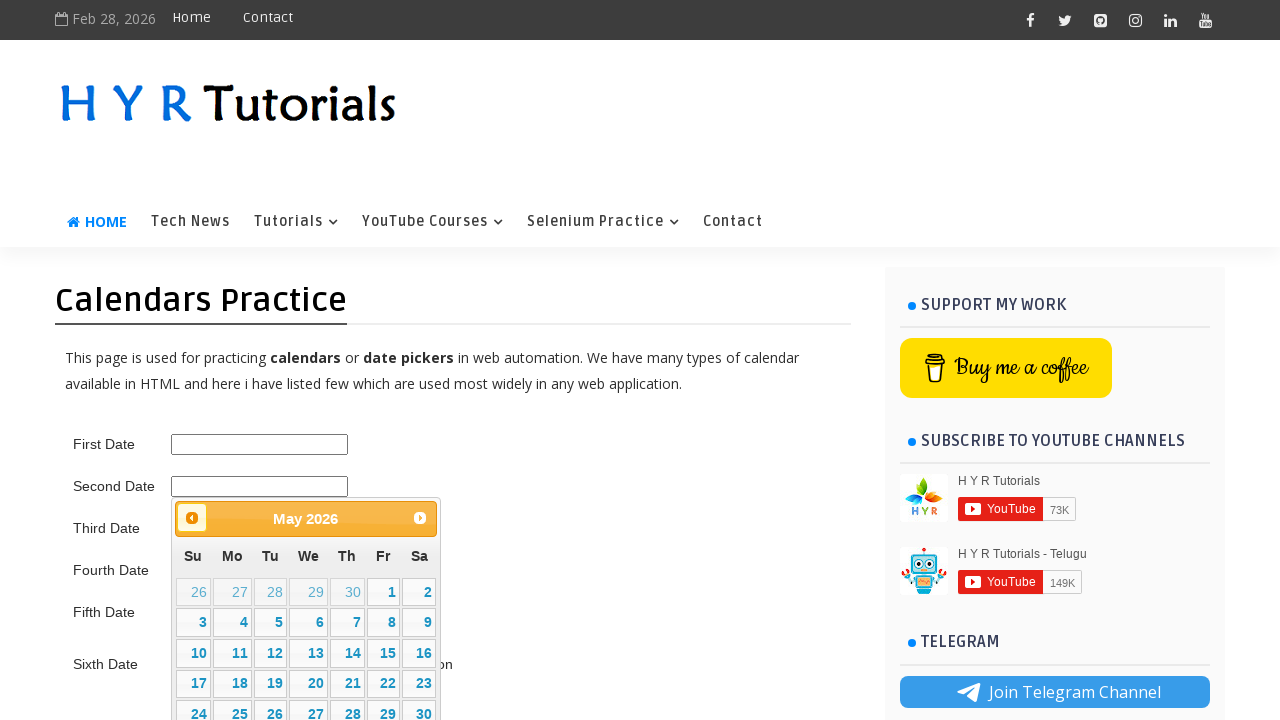

Clicked previous button to navigate backward in calendar at (192, 518) on .ui-datepicker-prev
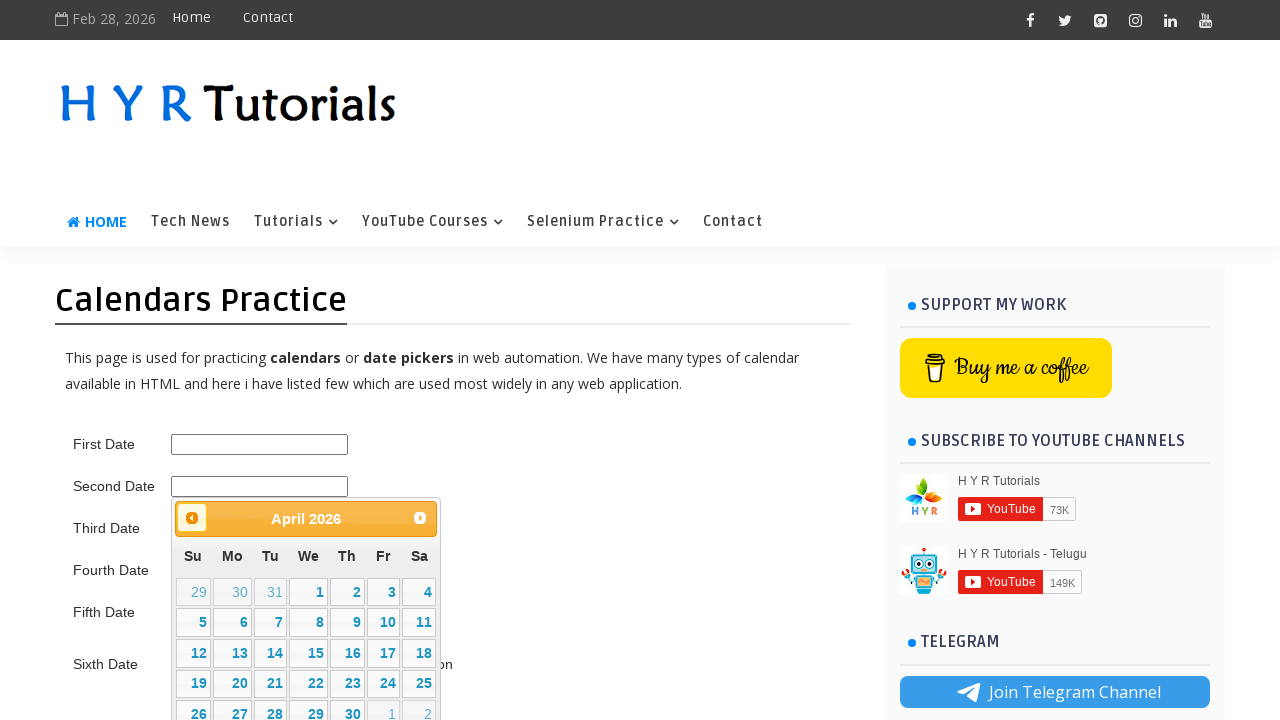

Waited for calendar to update after navigation
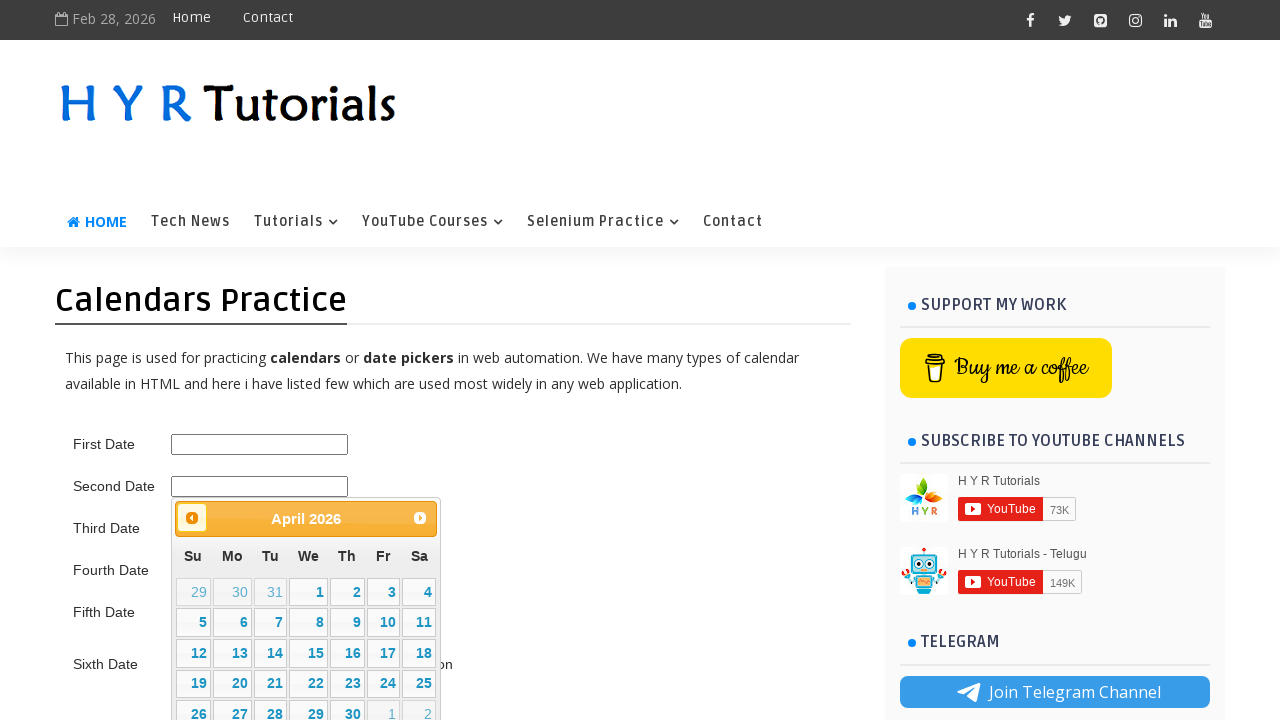

Updated current month/year: 3/2026
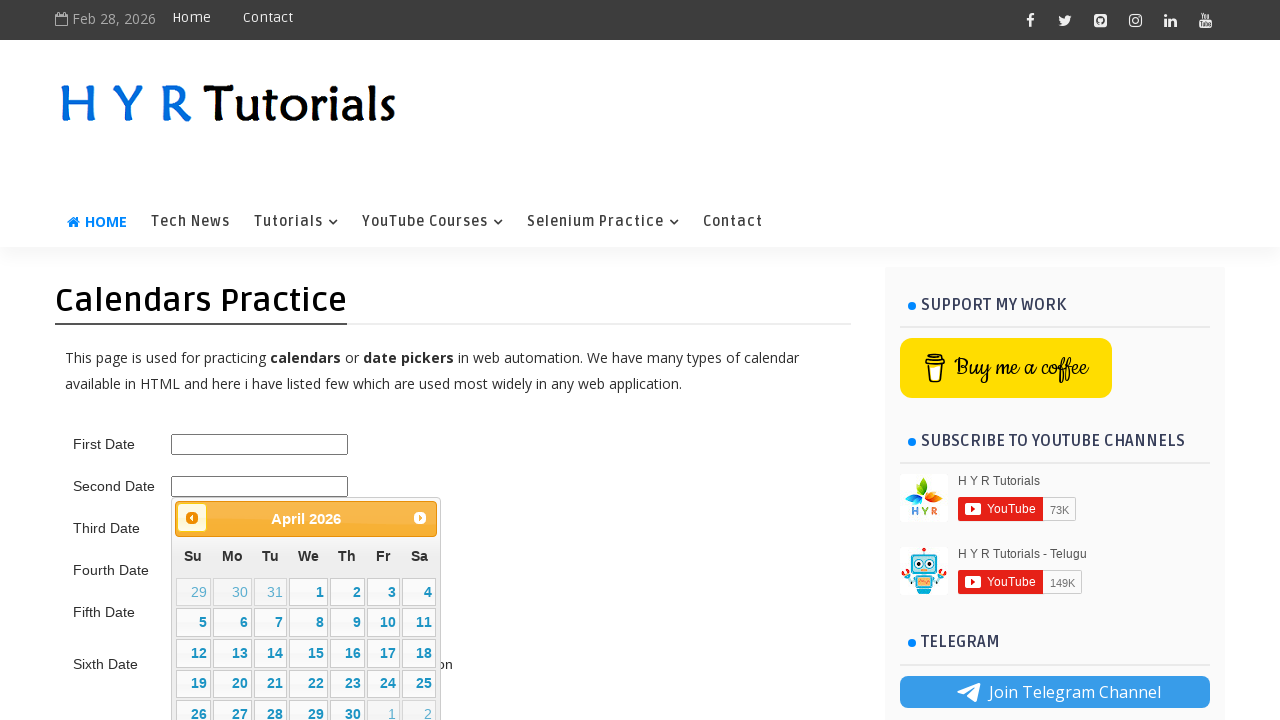

Clicked previous button to navigate backward in calendar at (192, 518) on .ui-datepicker-prev
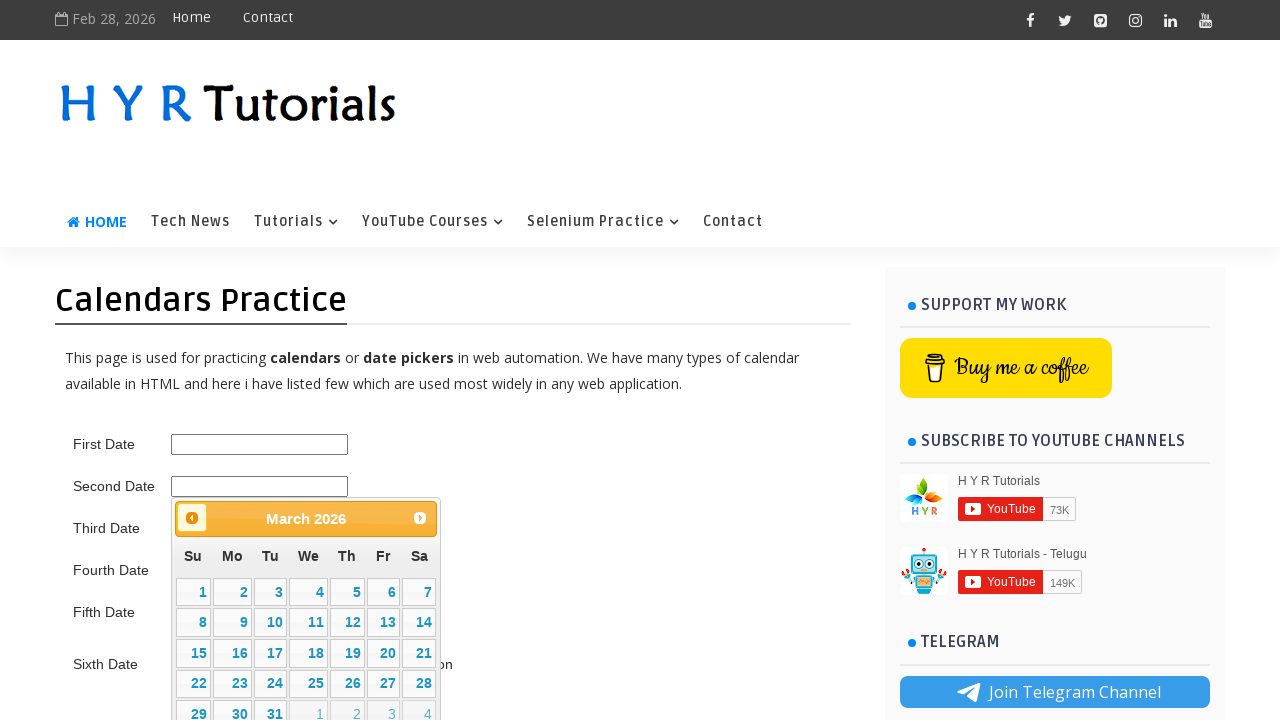

Waited for calendar to update after navigation
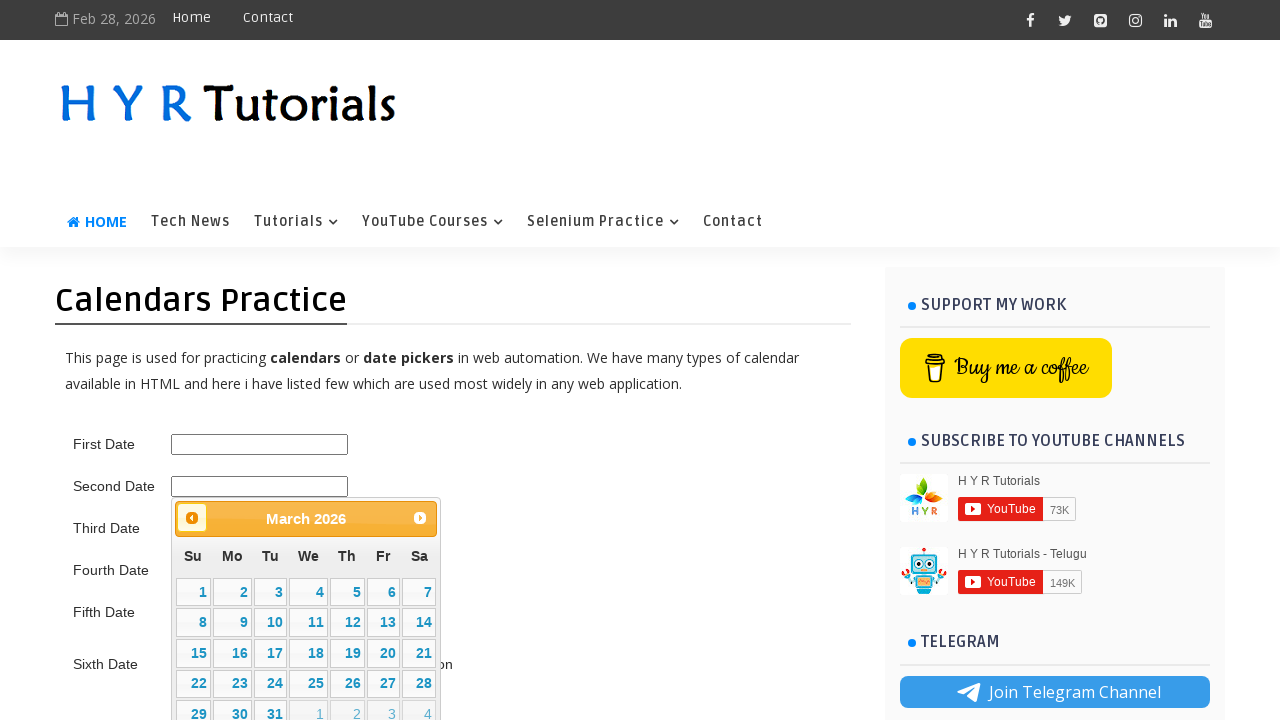

Updated current month/year: 2/2026
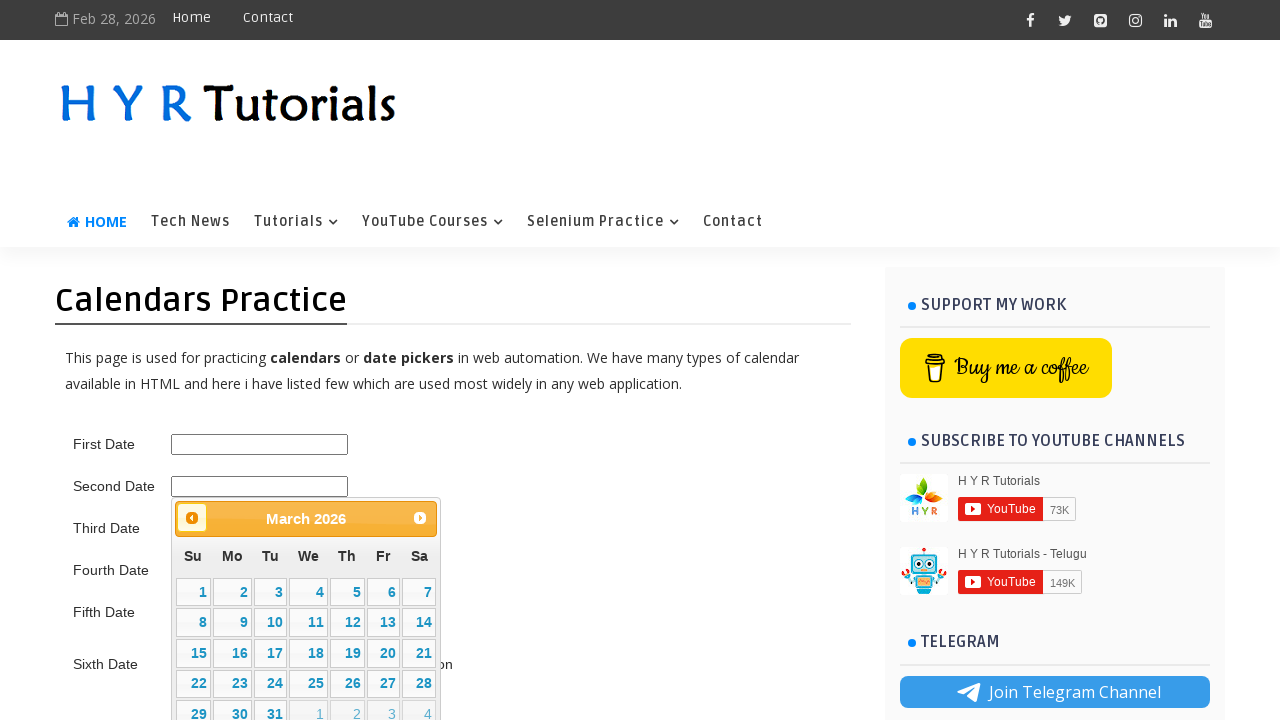

Clicked previous button to navigate backward in calendar at (192, 518) on .ui-datepicker-prev
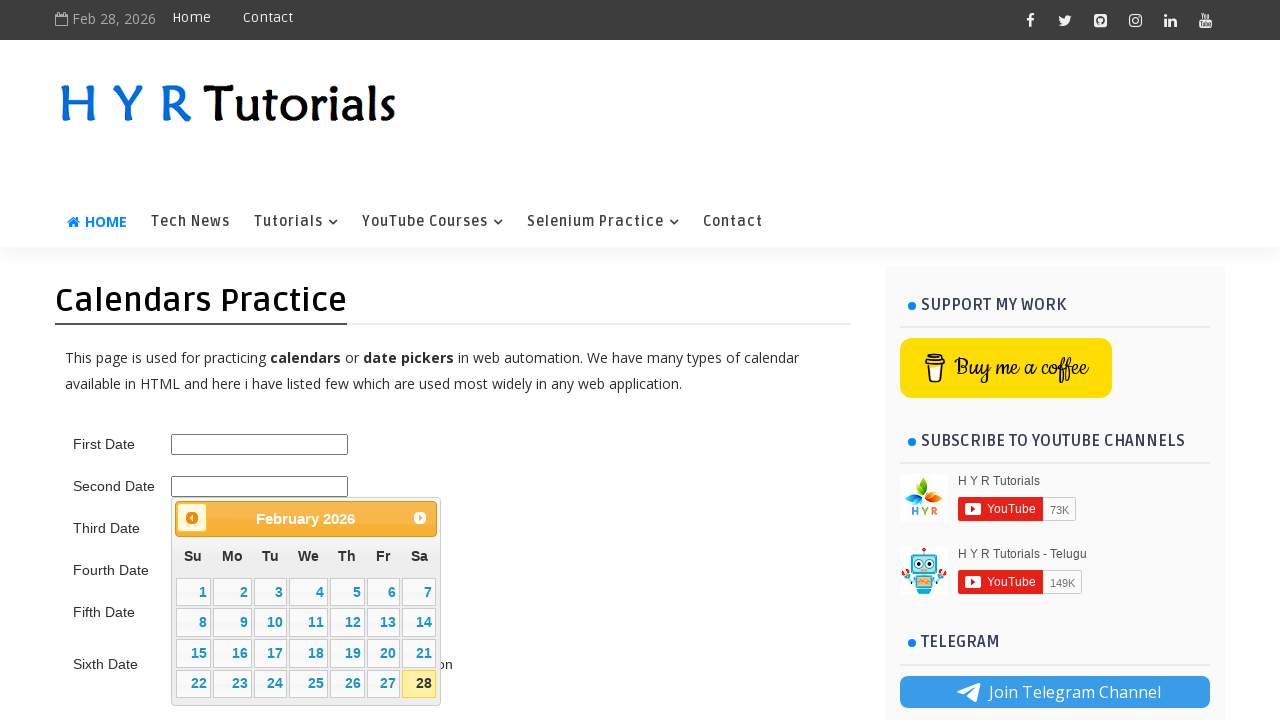

Waited for calendar to update after navigation
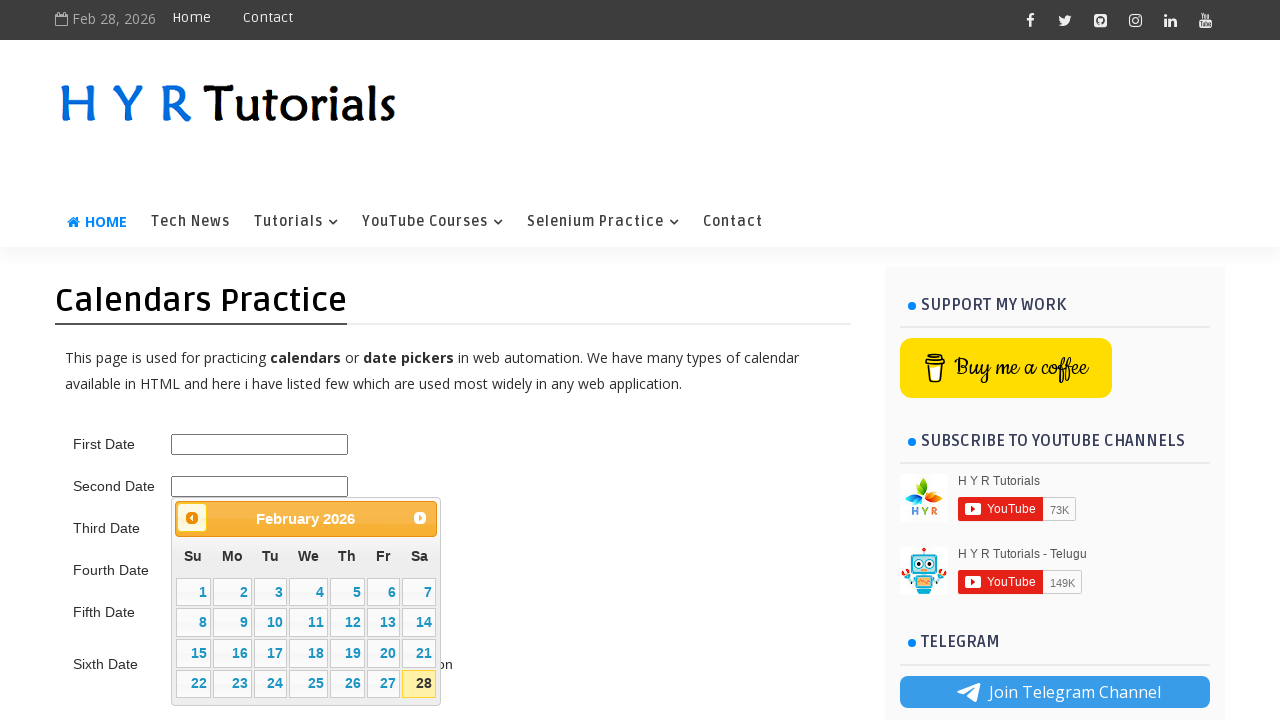

Updated current month/year: 1/2026
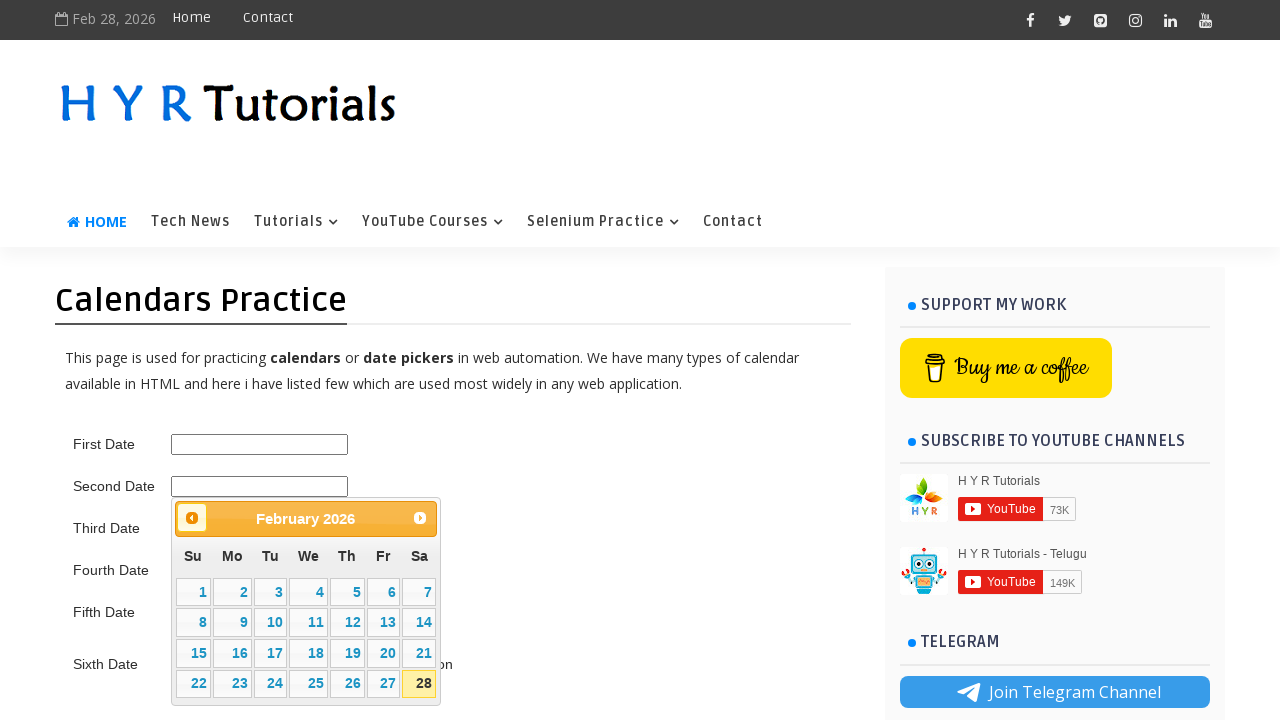

Clicked previous button to navigate backward in calendar at (192, 518) on .ui-datepicker-prev
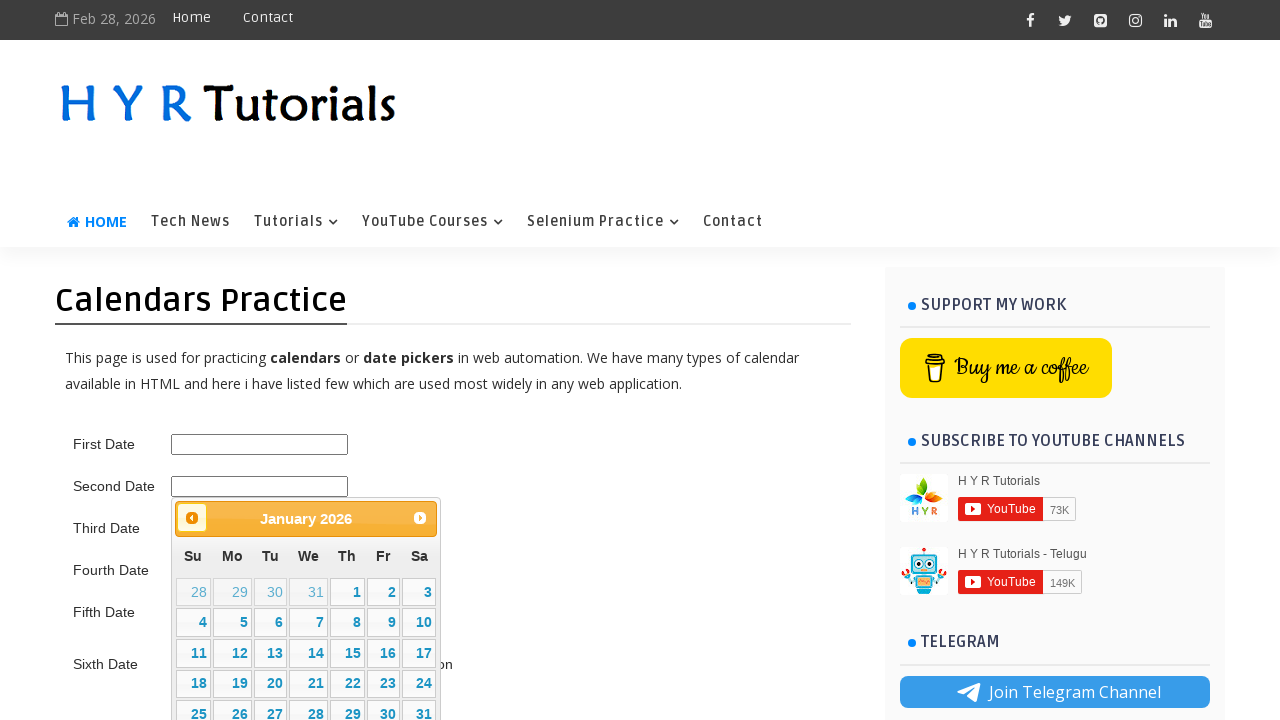

Waited for calendar to update after navigation
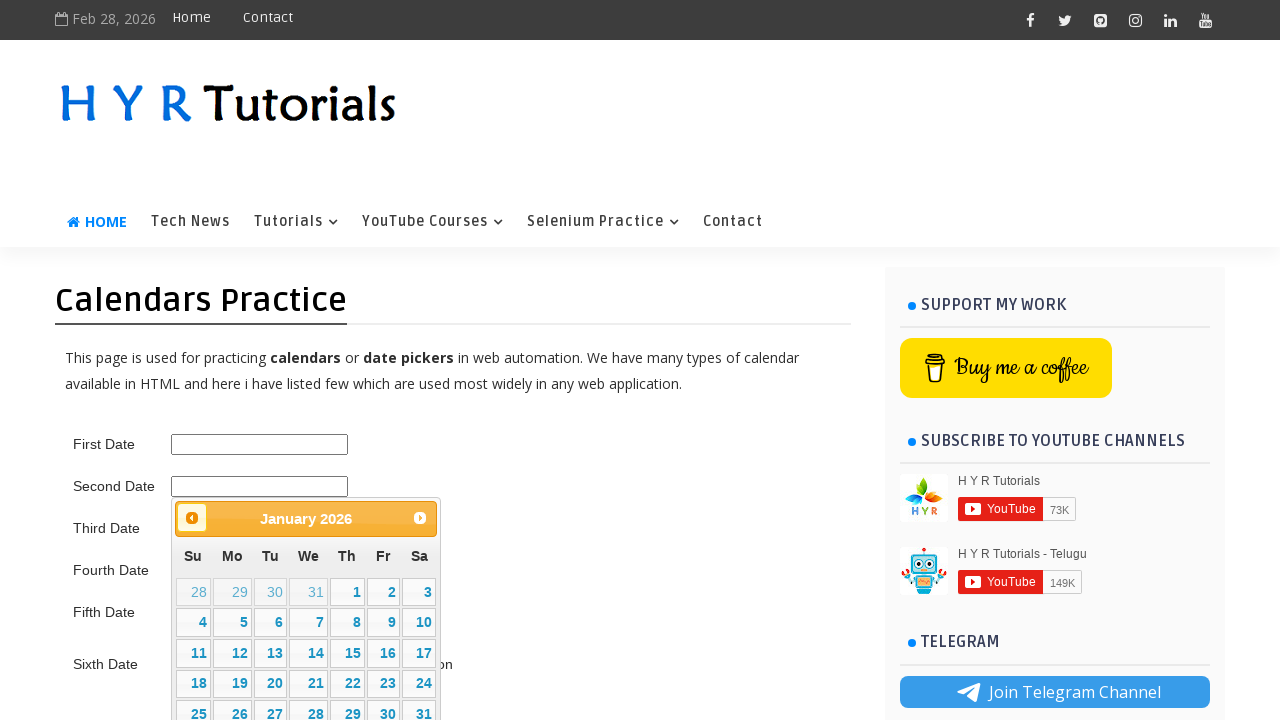

Updated current month/year: 0/2026
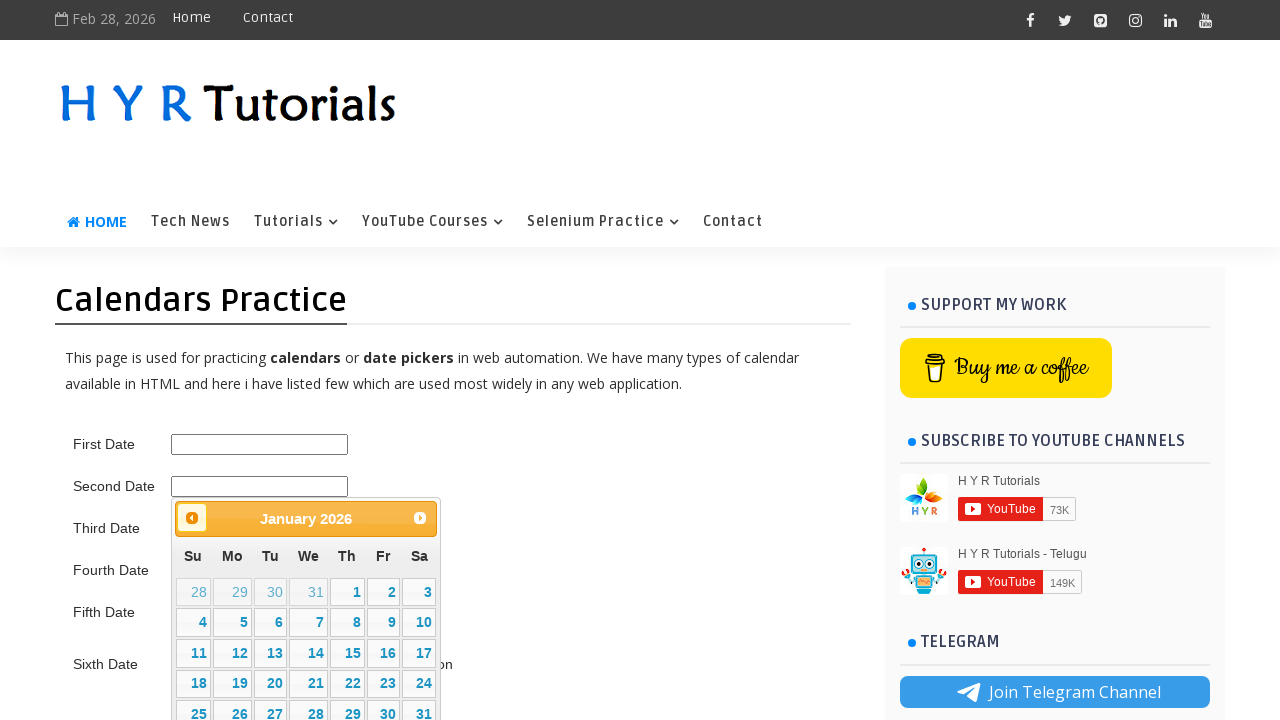

Clicked previous button to navigate backward in calendar at (192, 518) on .ui-datepicker-prev
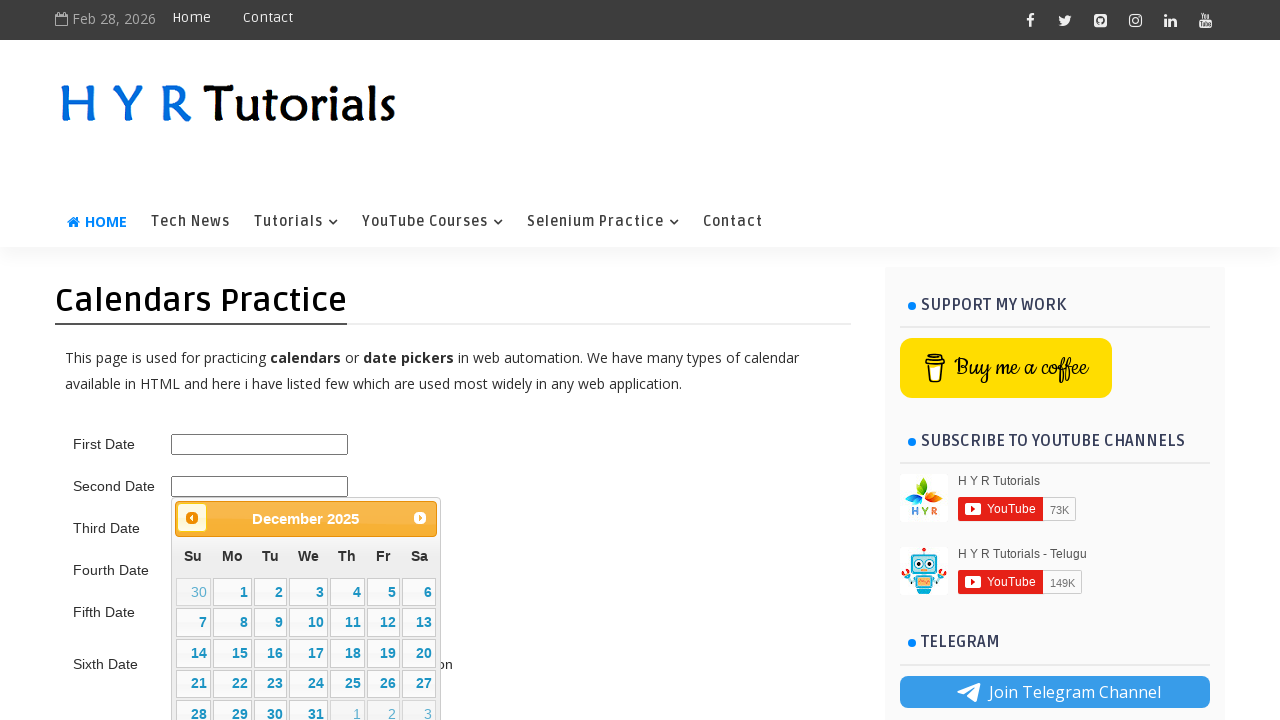

Waited for calendar to update after navigation
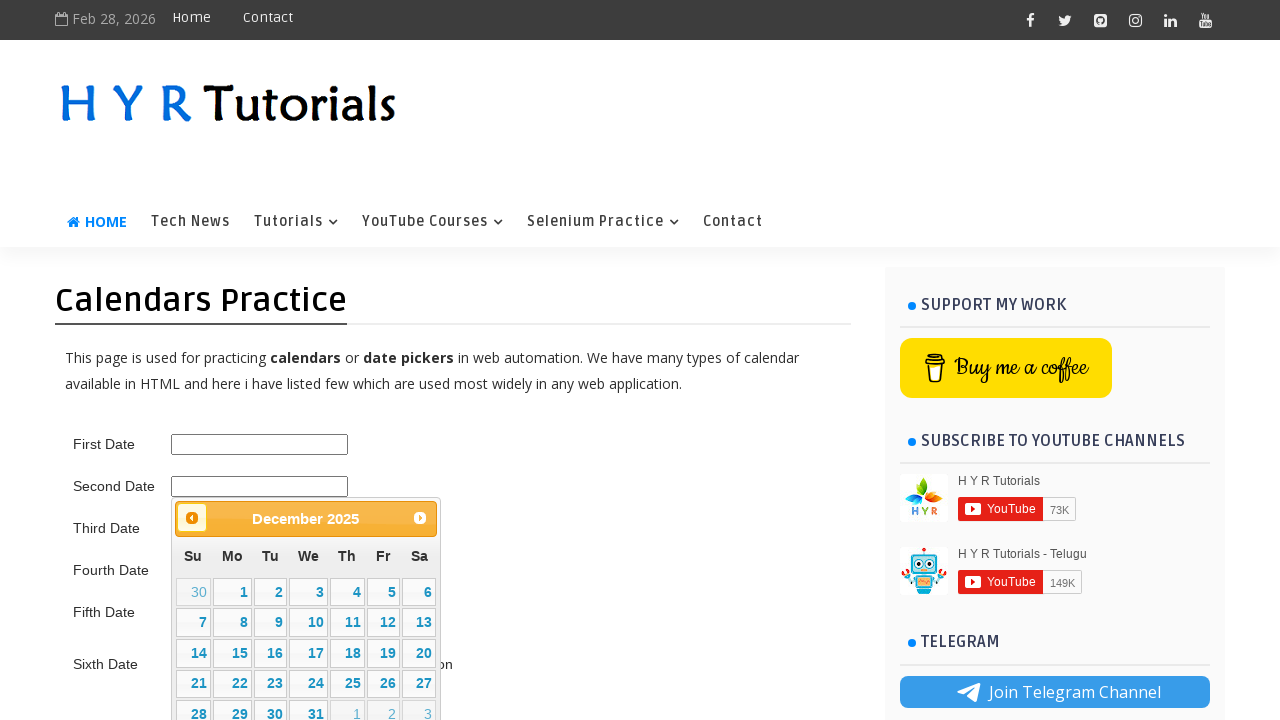

Updated current month/year: 11/2025
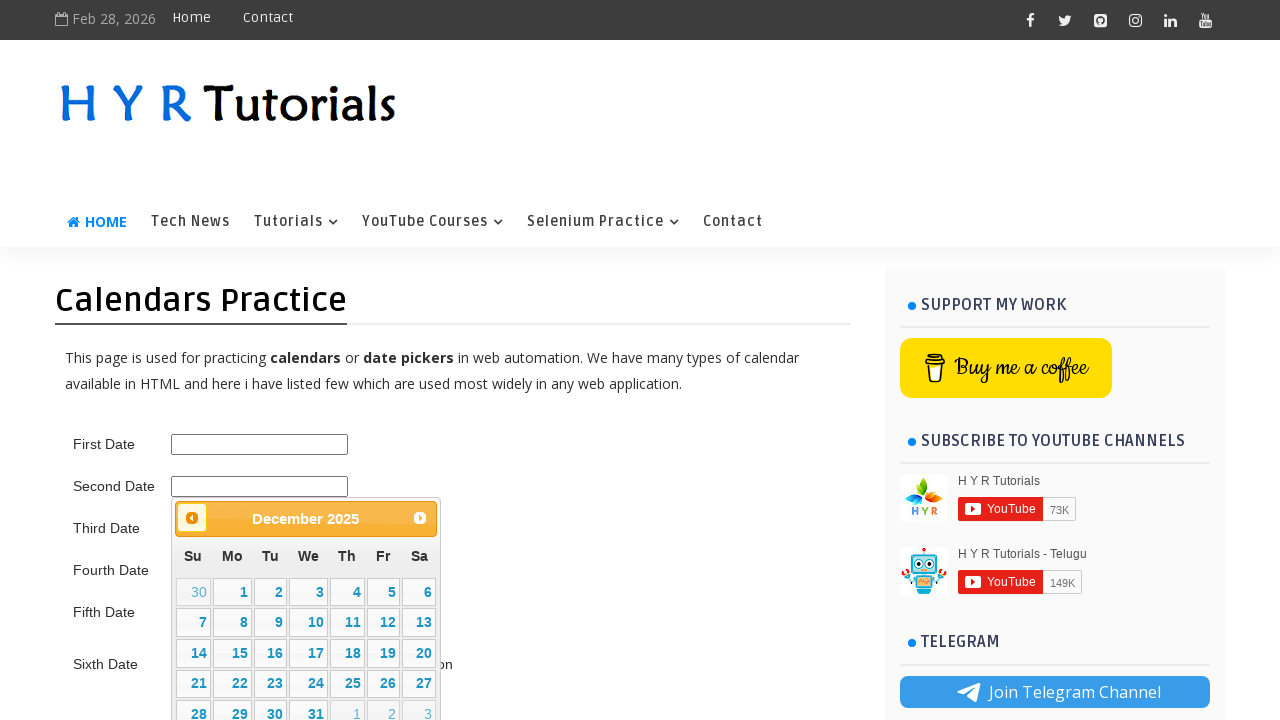

Clicked previous button to navigate backward in calendar at (192, 518) on .ui-datepicker-prev
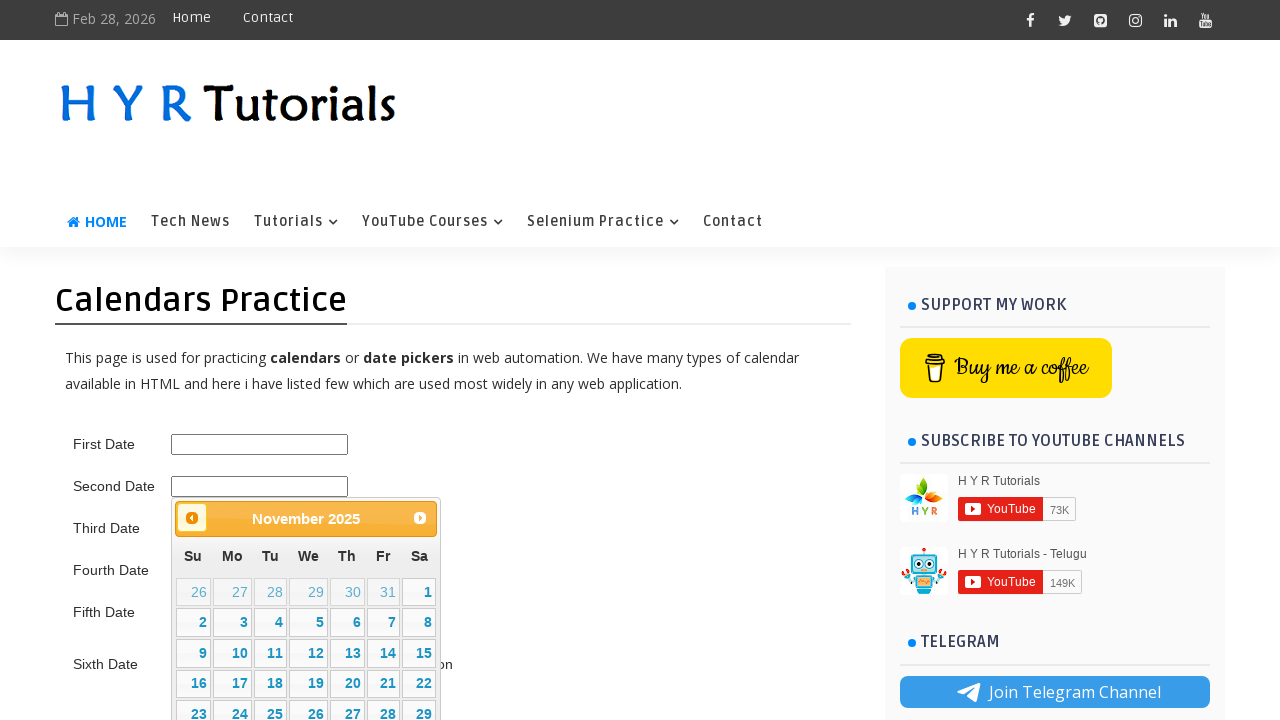

Waited for calendar to update after navigation
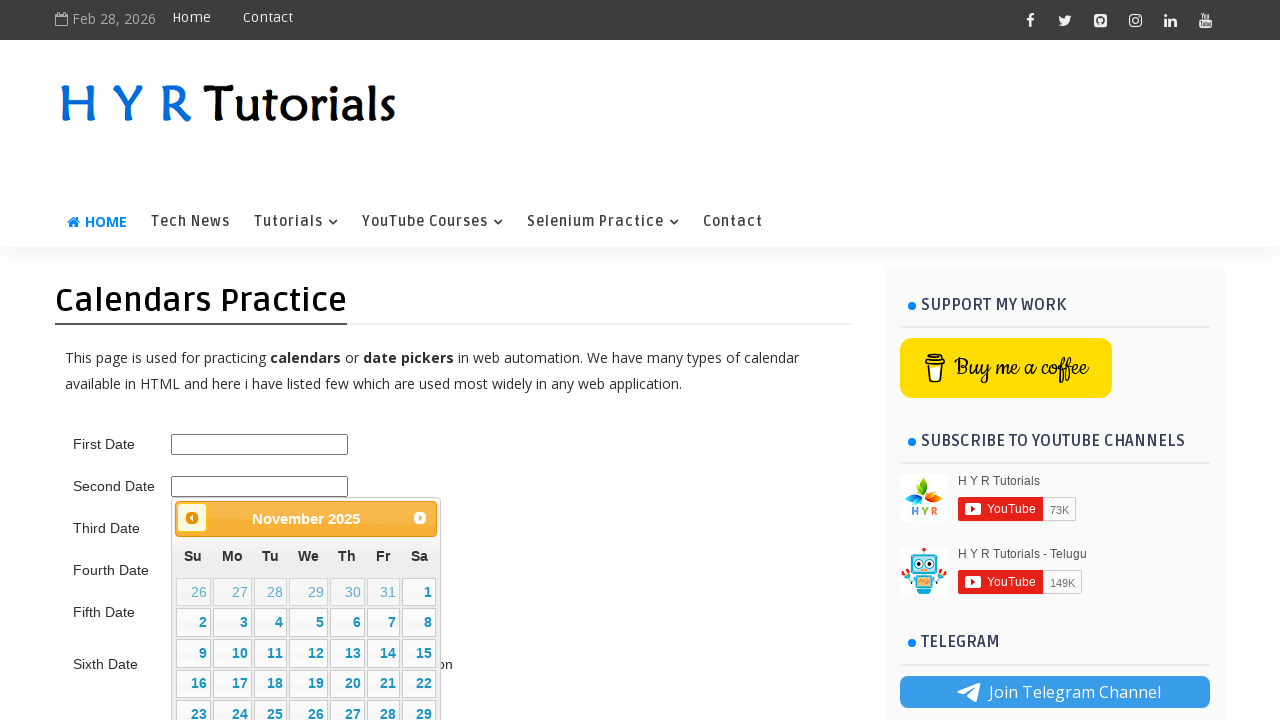

Updated current month/year: 10/2025
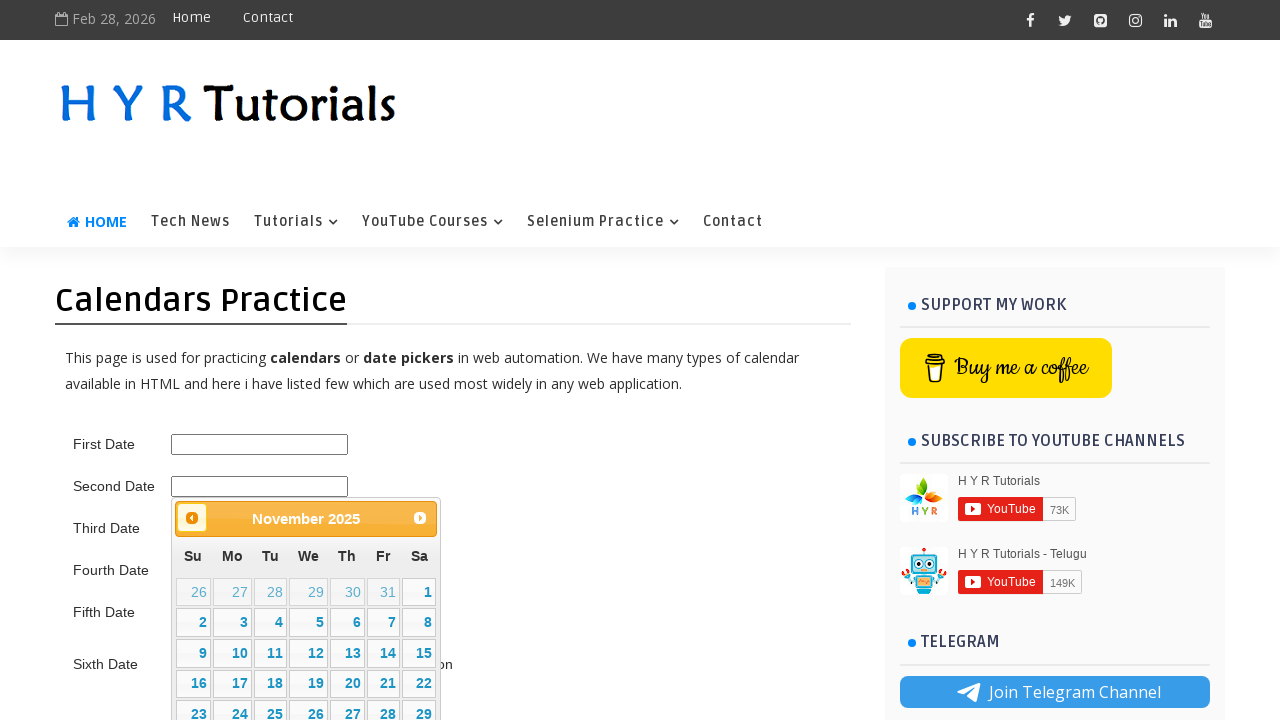

Clicked previous button to navigate backward in calendar at (192, 518) on .ui-datepicker-prev
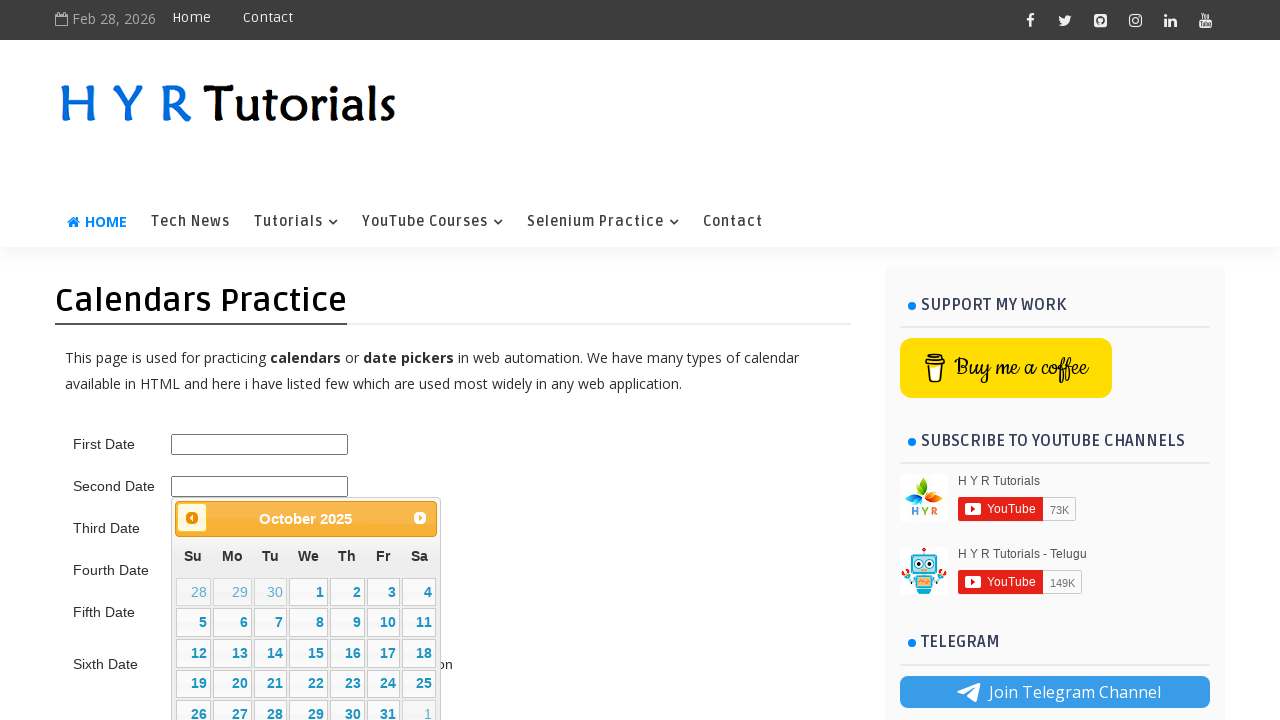

Waited for calendar to update after navigation
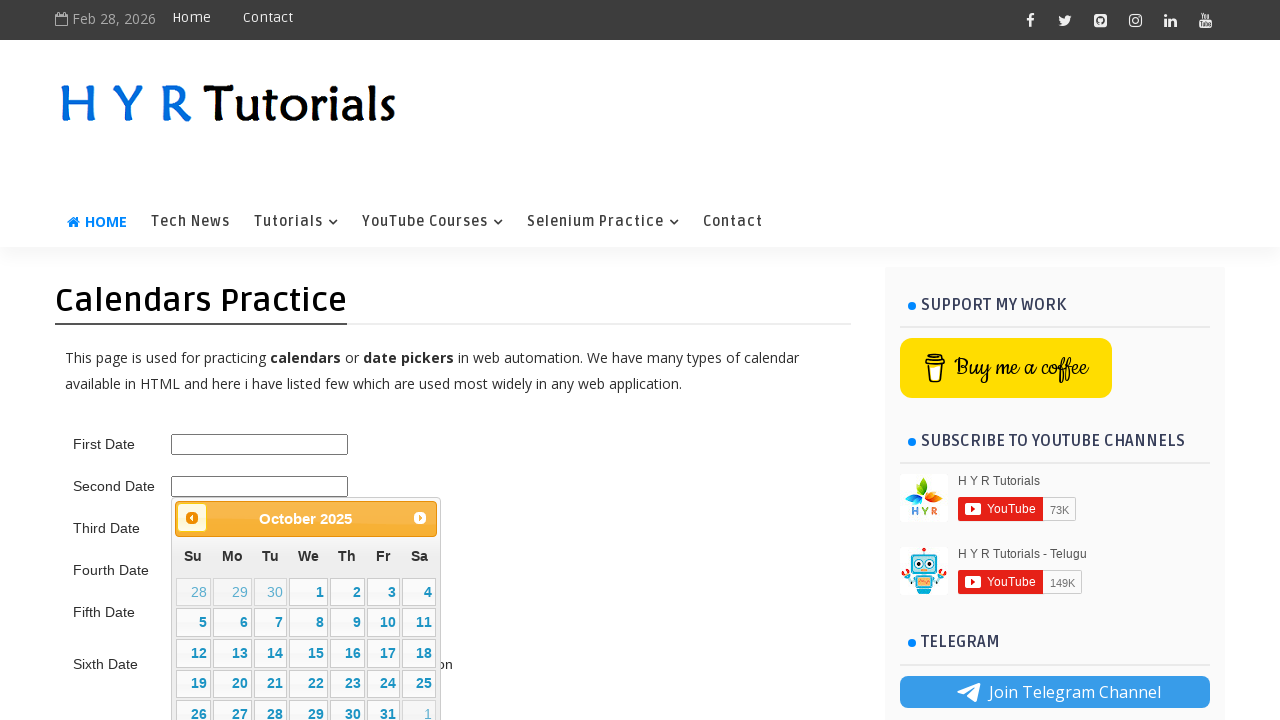

Updated current month/year: 9/2025
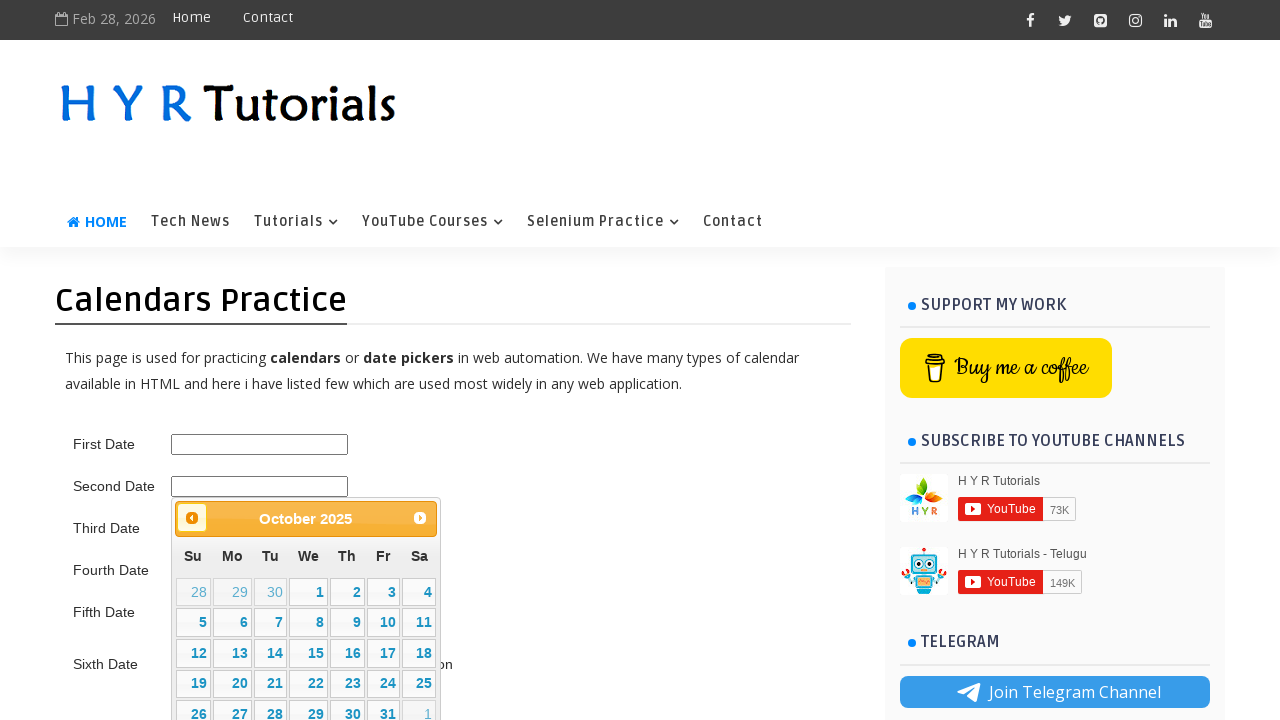

Clicked previous button to navigate backward in calendar at (192, 518) on .ui-datepicker-prev
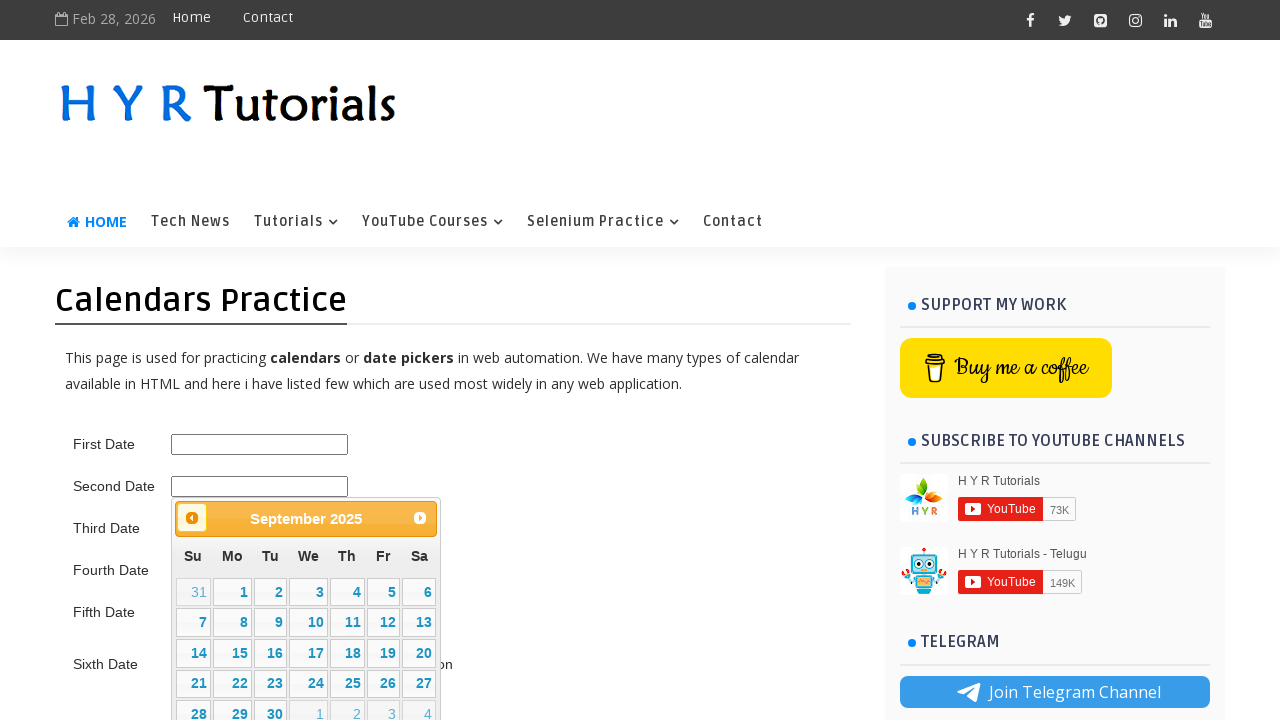

Waited for calendar to update after navigation
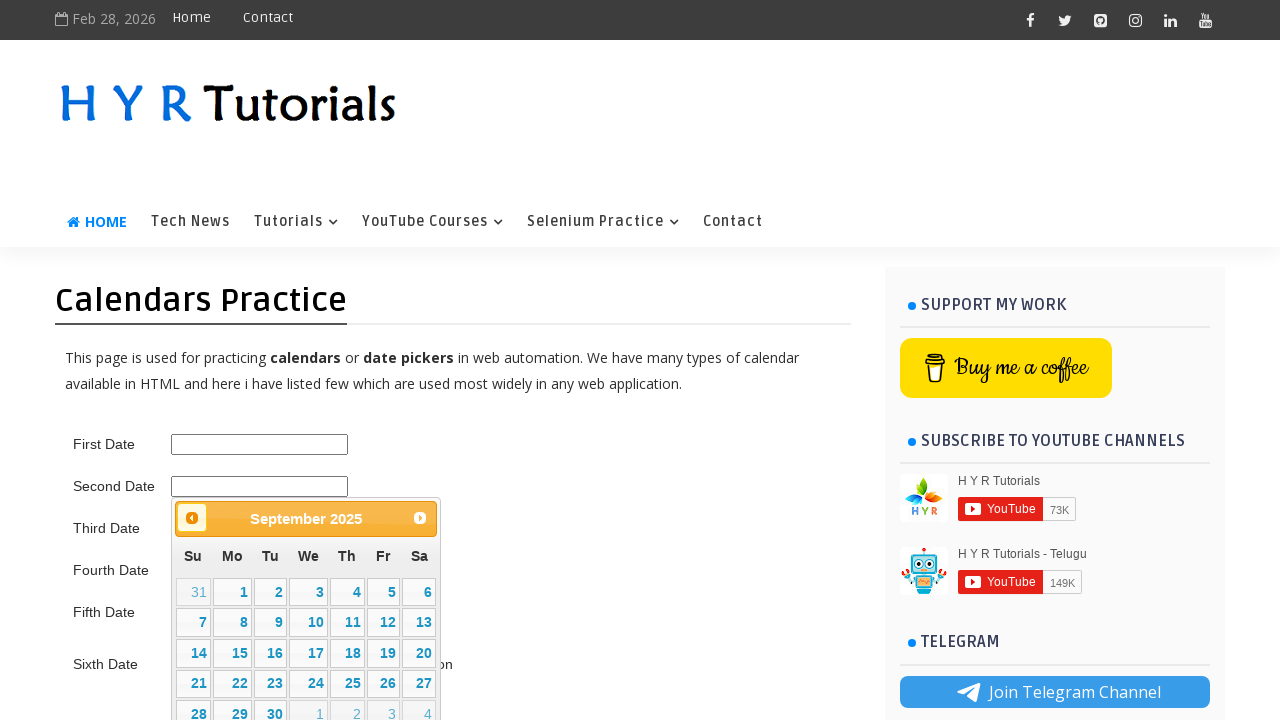

Updated current month/year: 8/2025
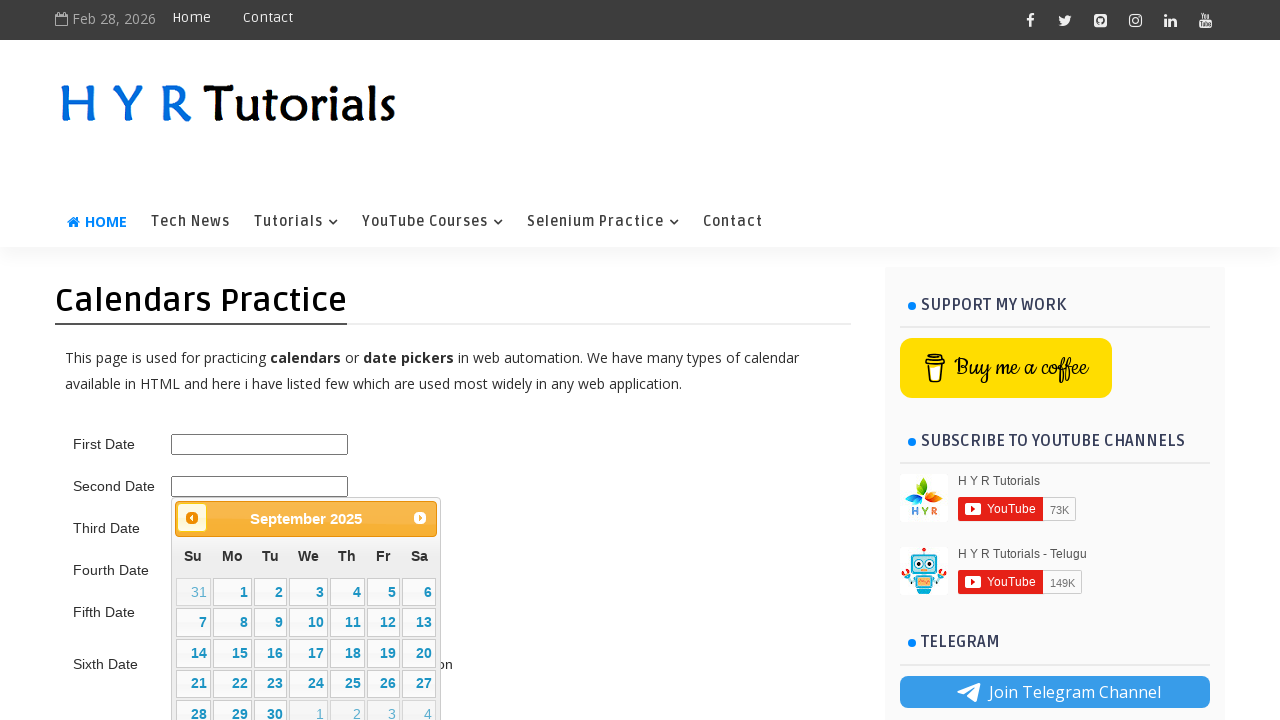

Clicked previous button to navigate backward in calendar at (192, 518) on .ui-datepicker-prev
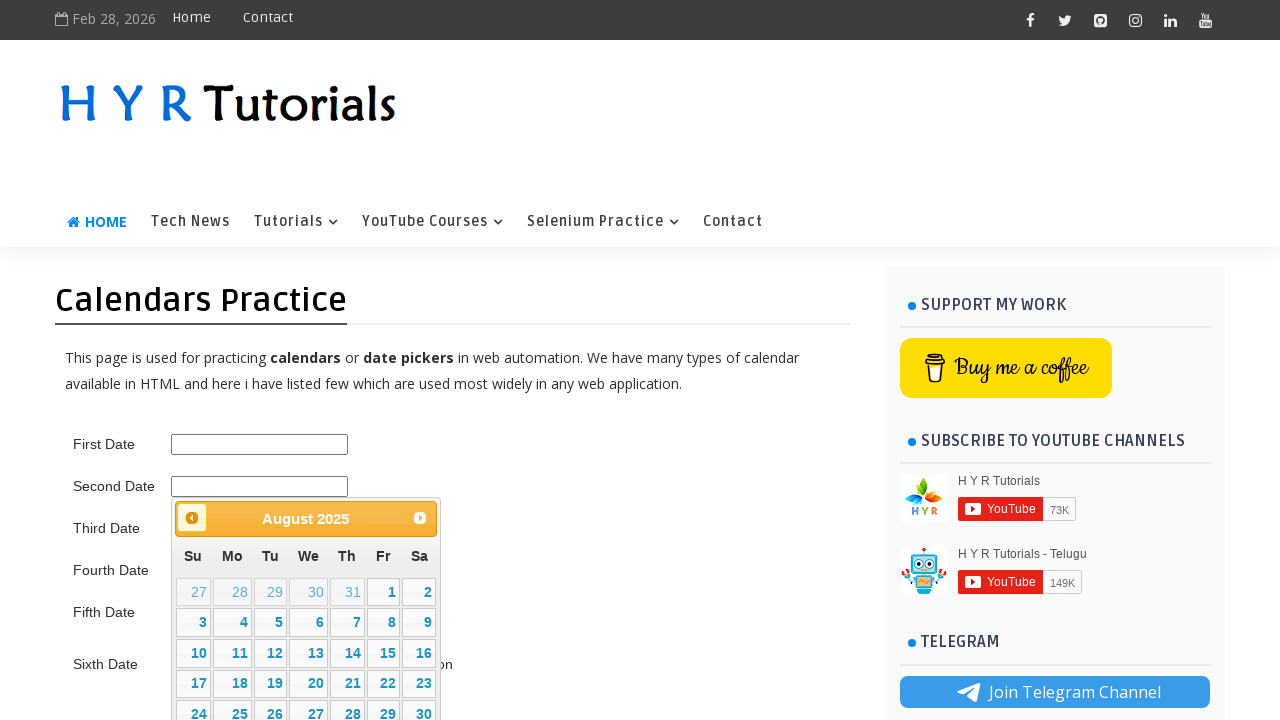

Waited for calendar to update after navigation
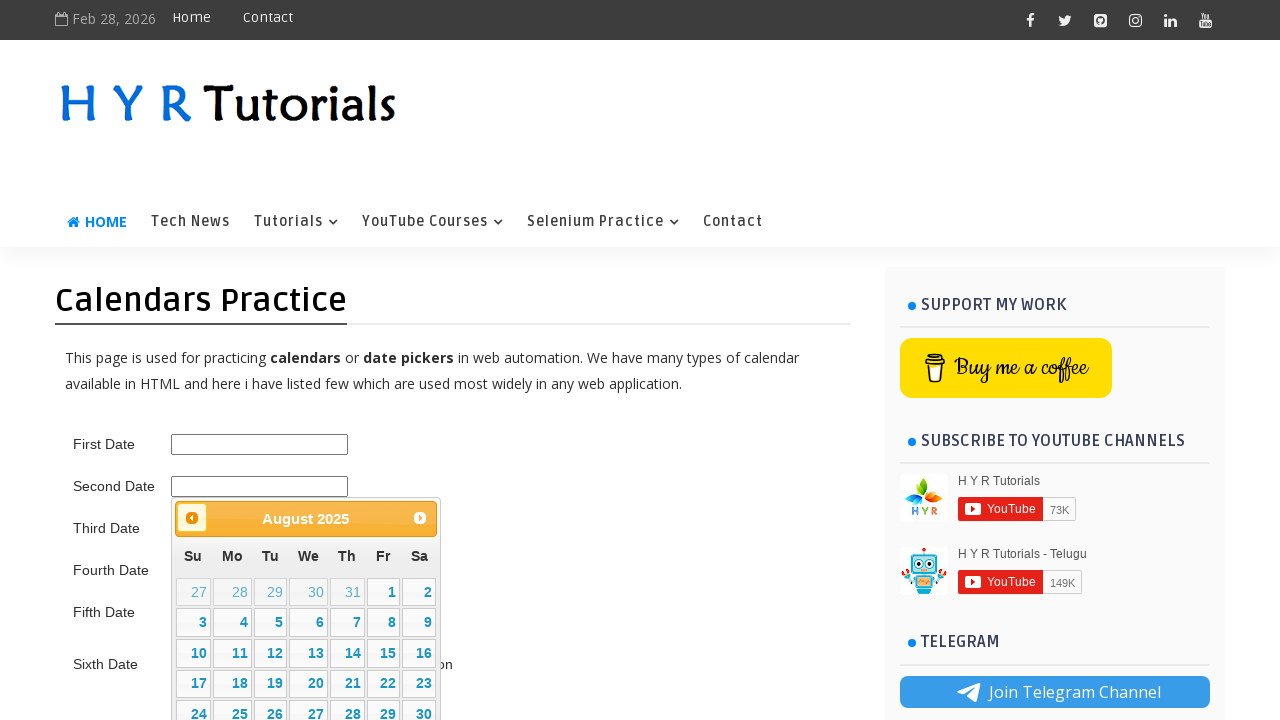

Updated current month/year: 7/2025
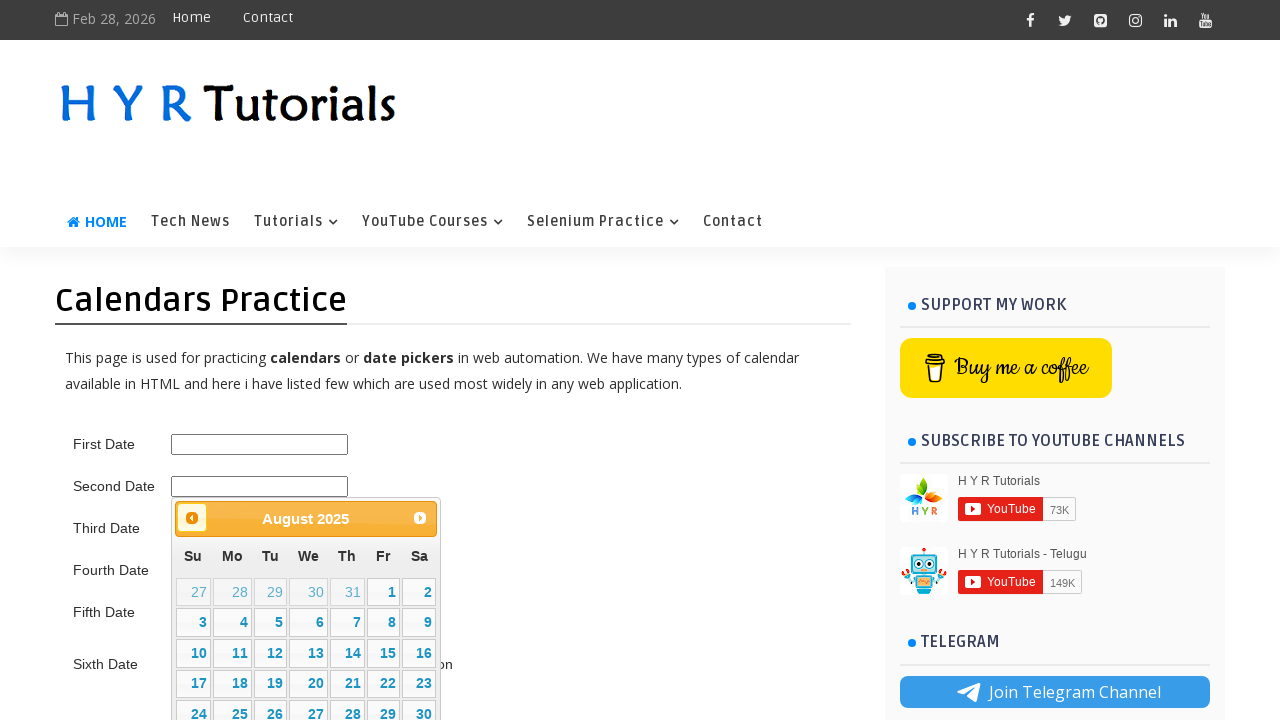

Clicked previous button to navigate backward in calendar at (192, 518) on .ui-datepicker-prev
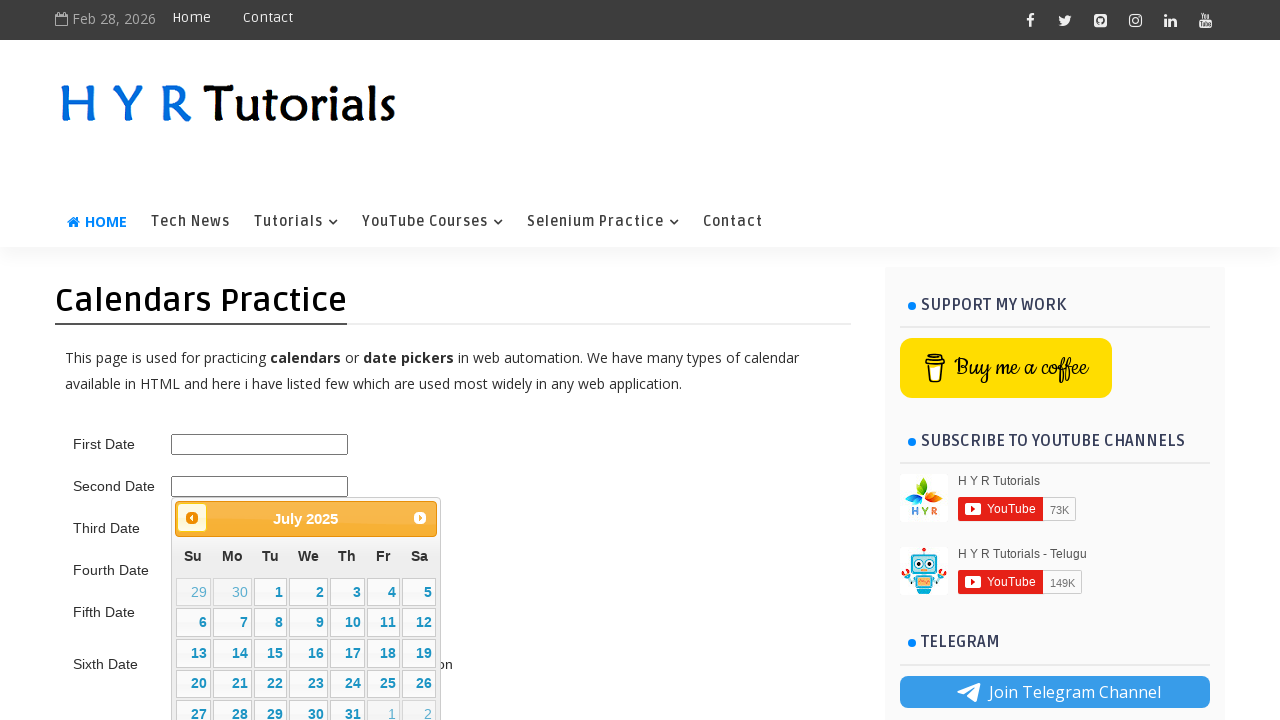

Waited for calendar to update after navigation
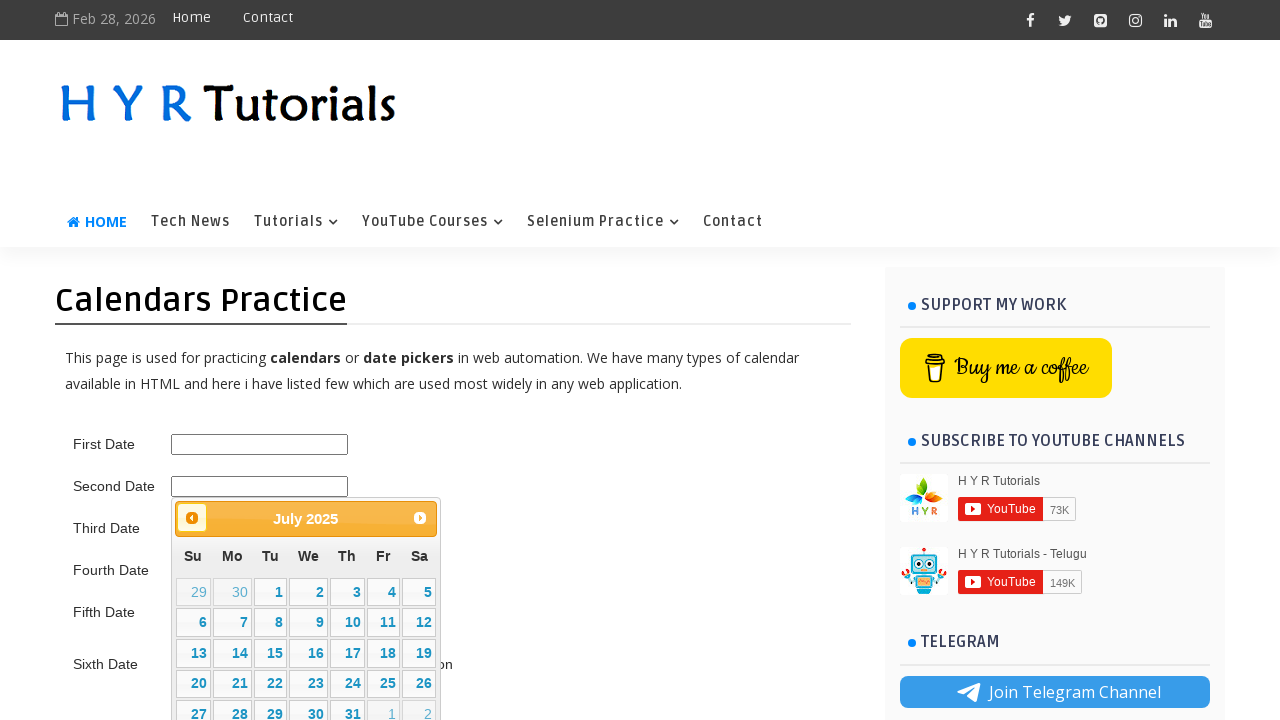

Updated current month/year: 6/2025
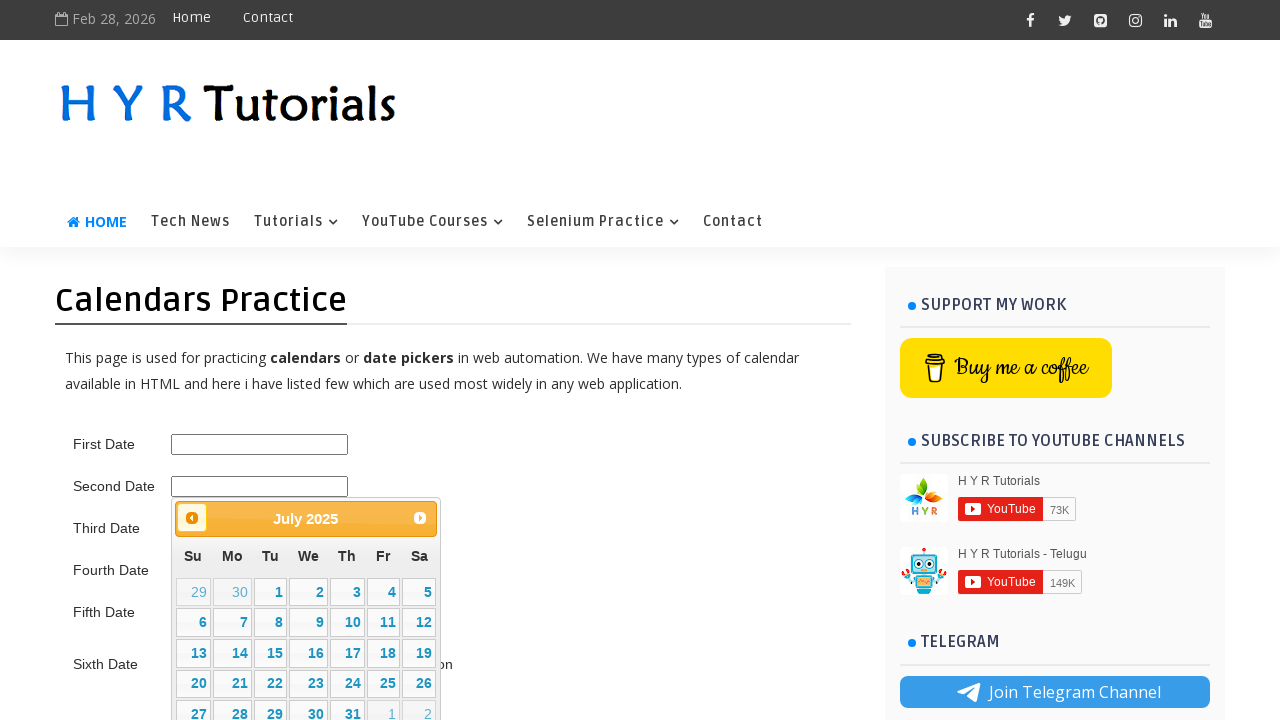

Clicked previous button to navigate backward in calendar at (192, 518) on .ui-datepicker-prev
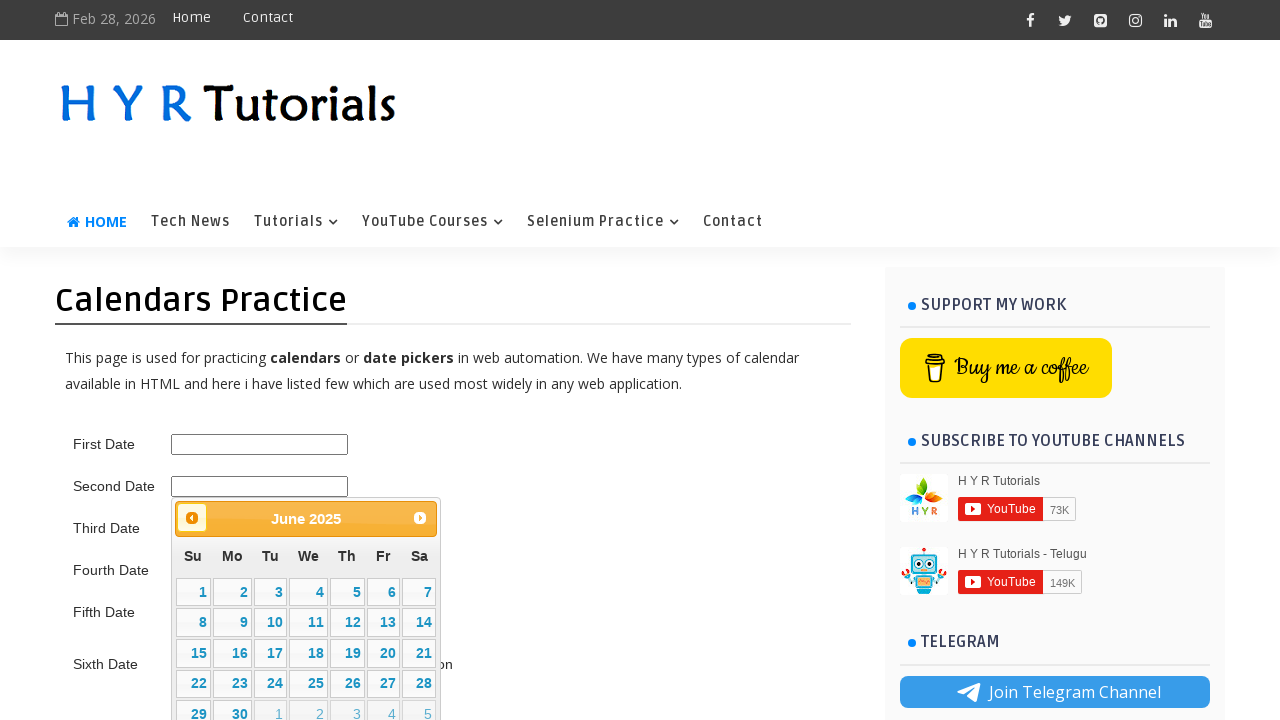

Waited for calendar to update after navigation
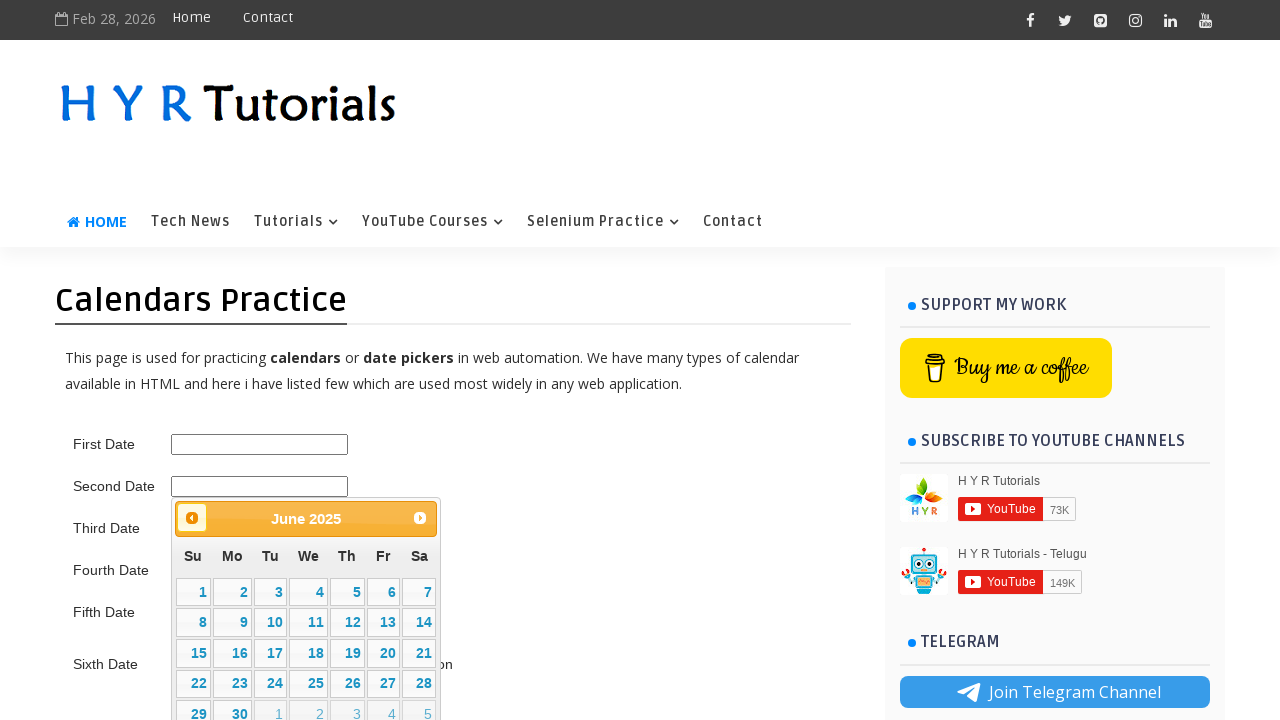

Updated current month/year: 5/2025
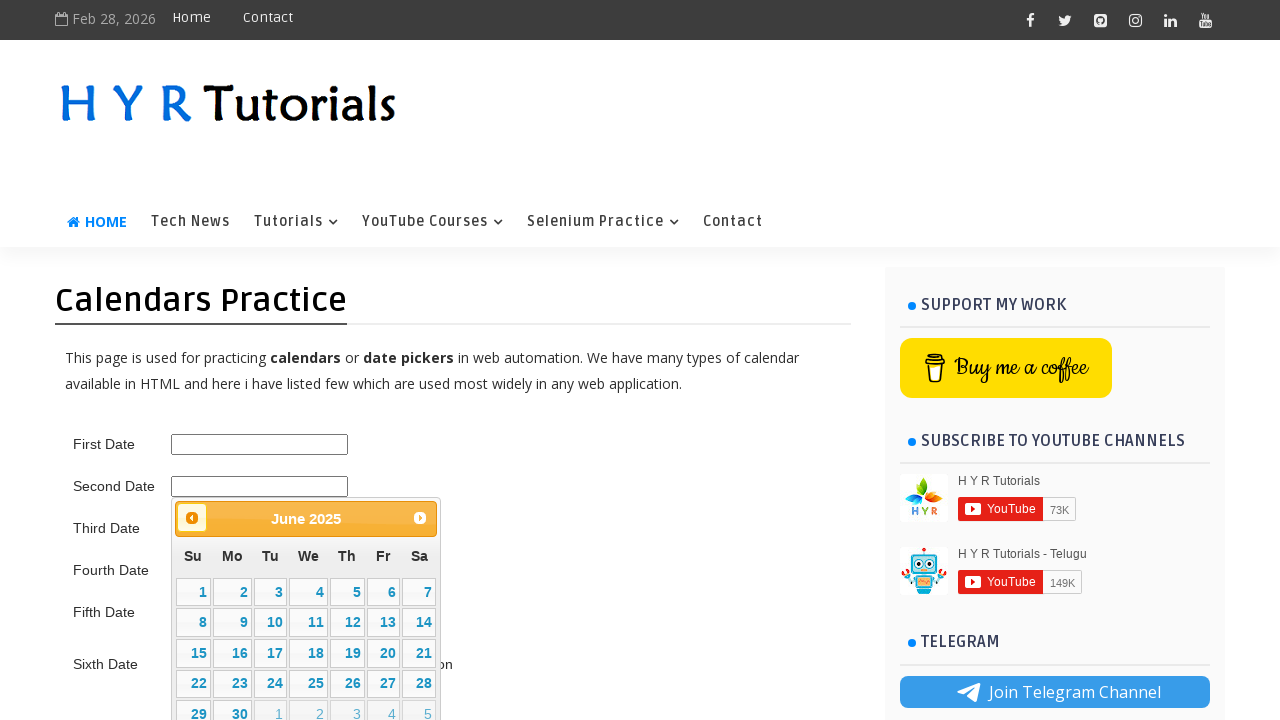

Clicked on day 5 to select June 5, 2025 at (347, 592) on //table[@class='ui-datepicker-calendar']//td[not(contains(@class,'ui-datepicker-
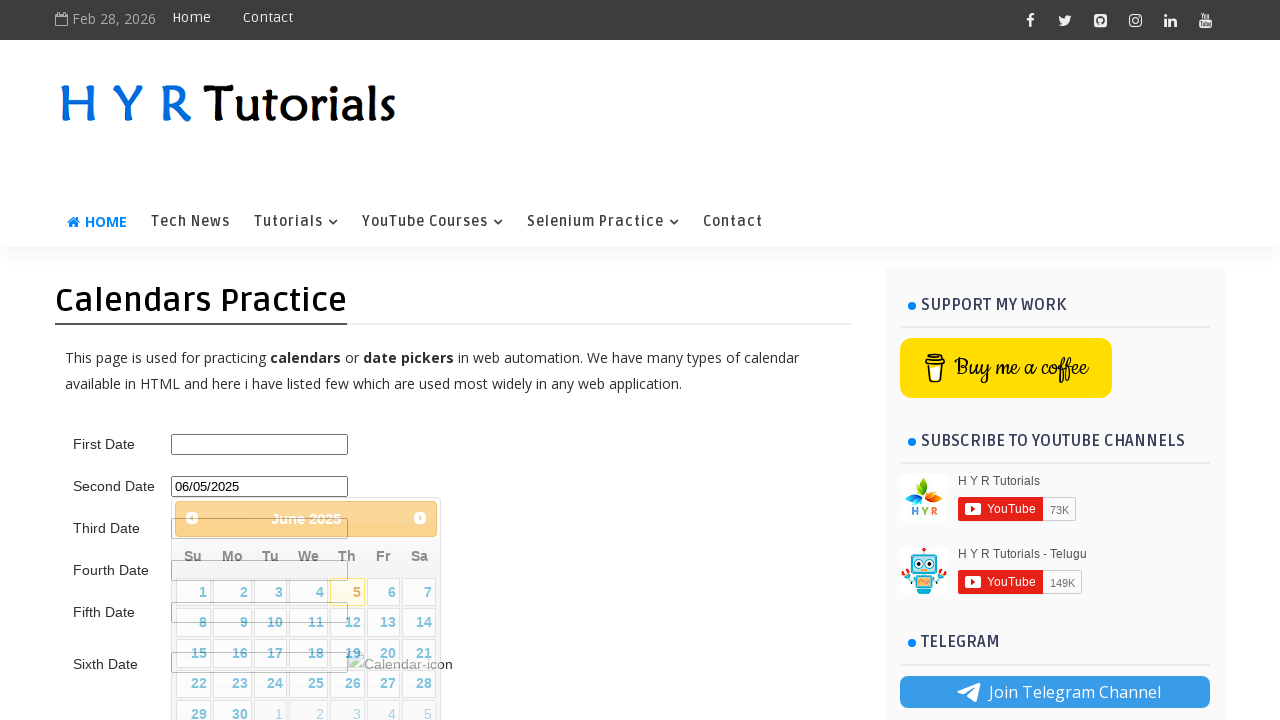

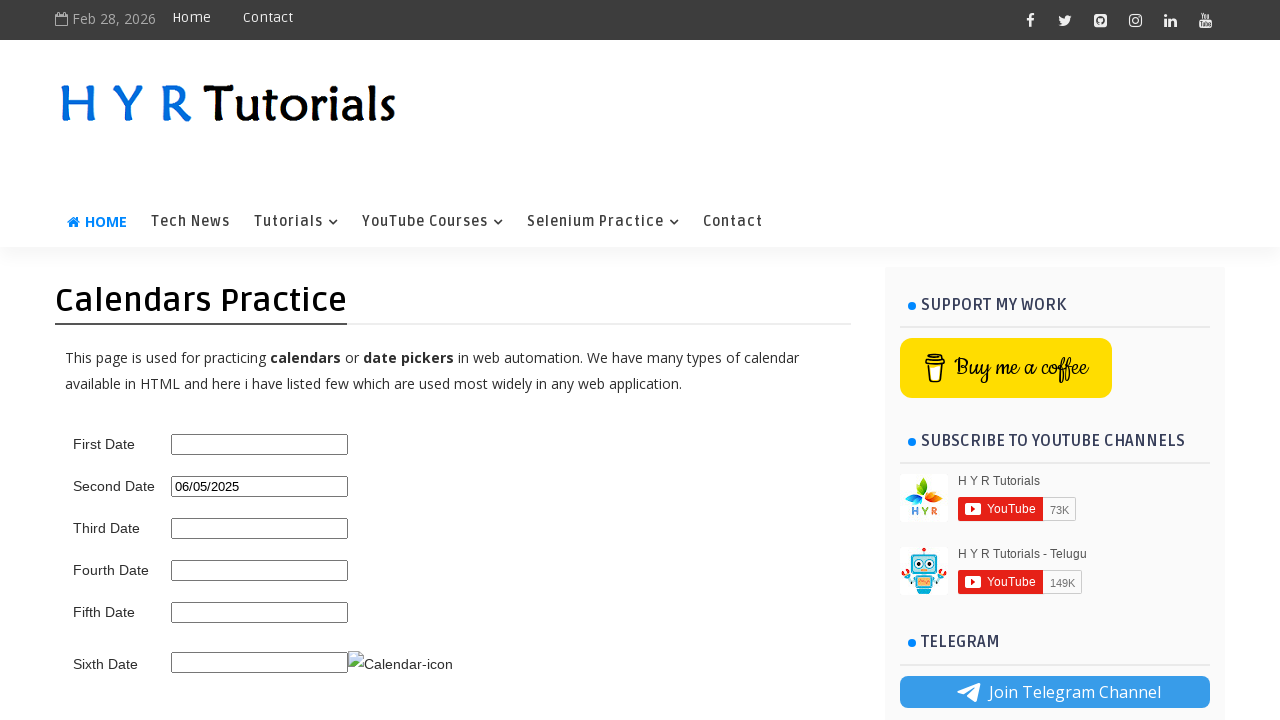